Tests dropdown functionality on the Virtual Courts website by finding all dropdown elements, iterating through their options, and selecting each option to verify it can be selected properly.

Starting URL: https://vcourts.gov.in/virtualcourt/

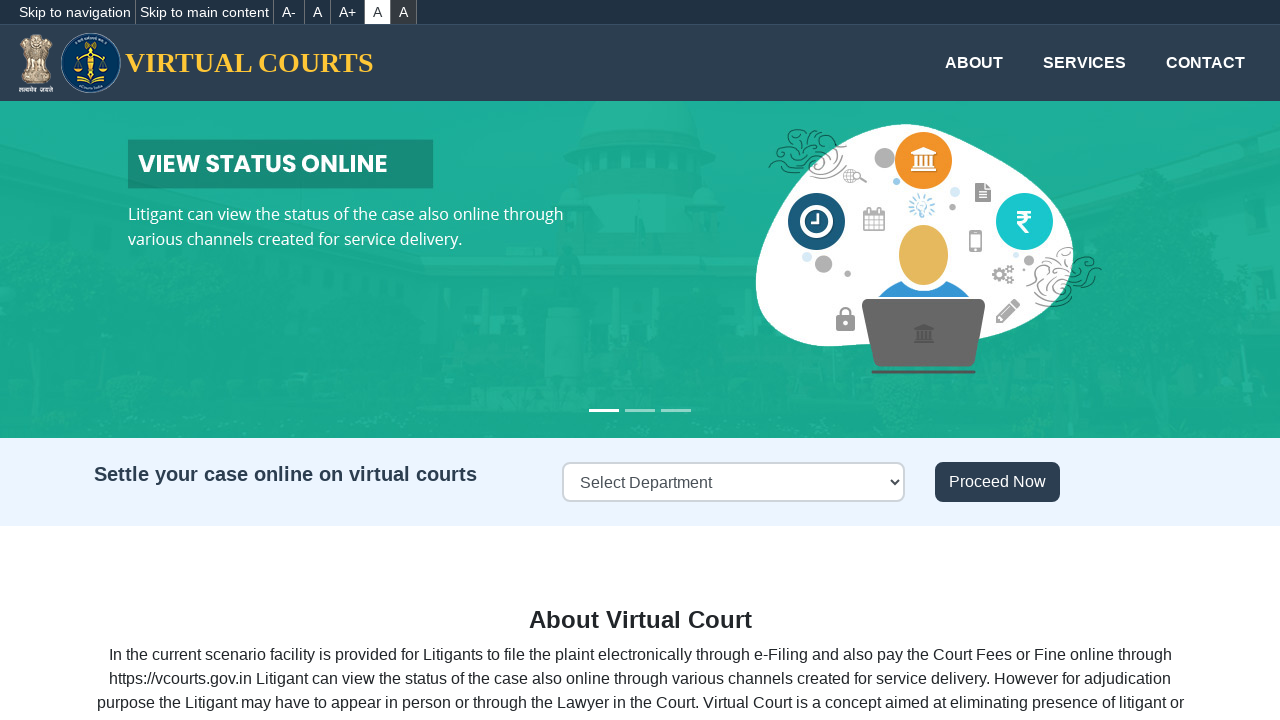

Page loaded and DOM content ready
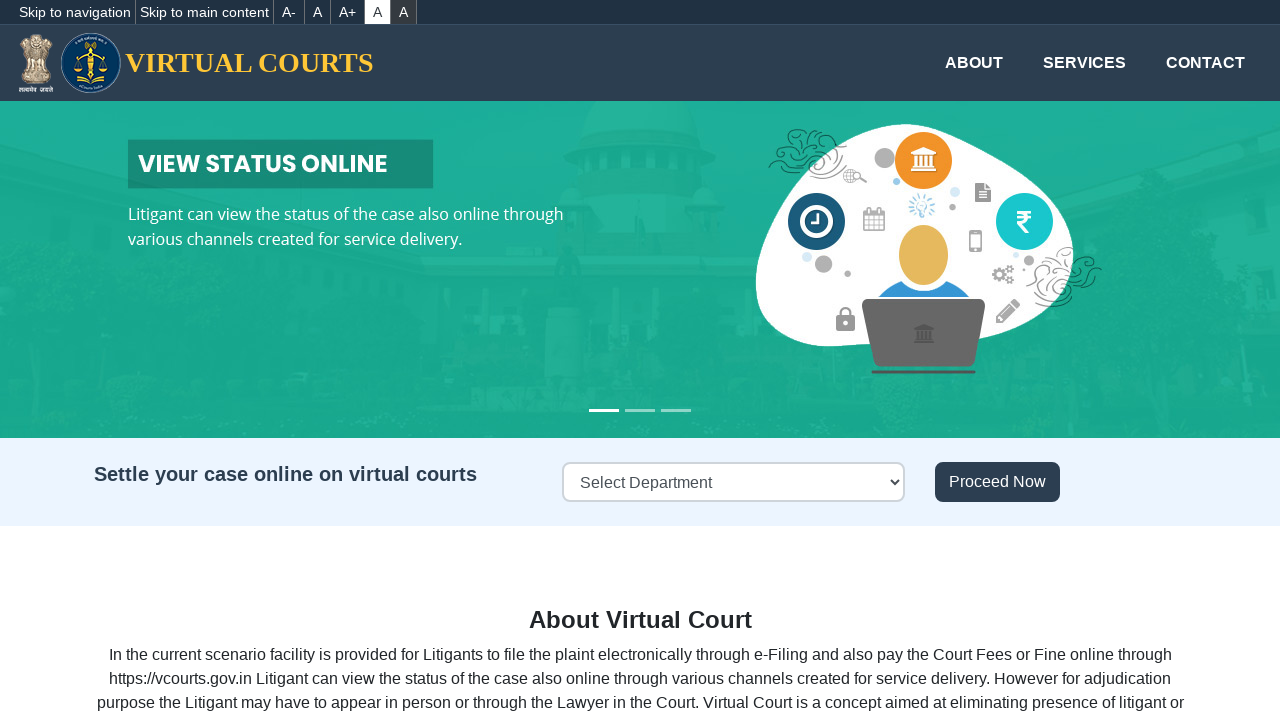

Found all dropdown elements on the page
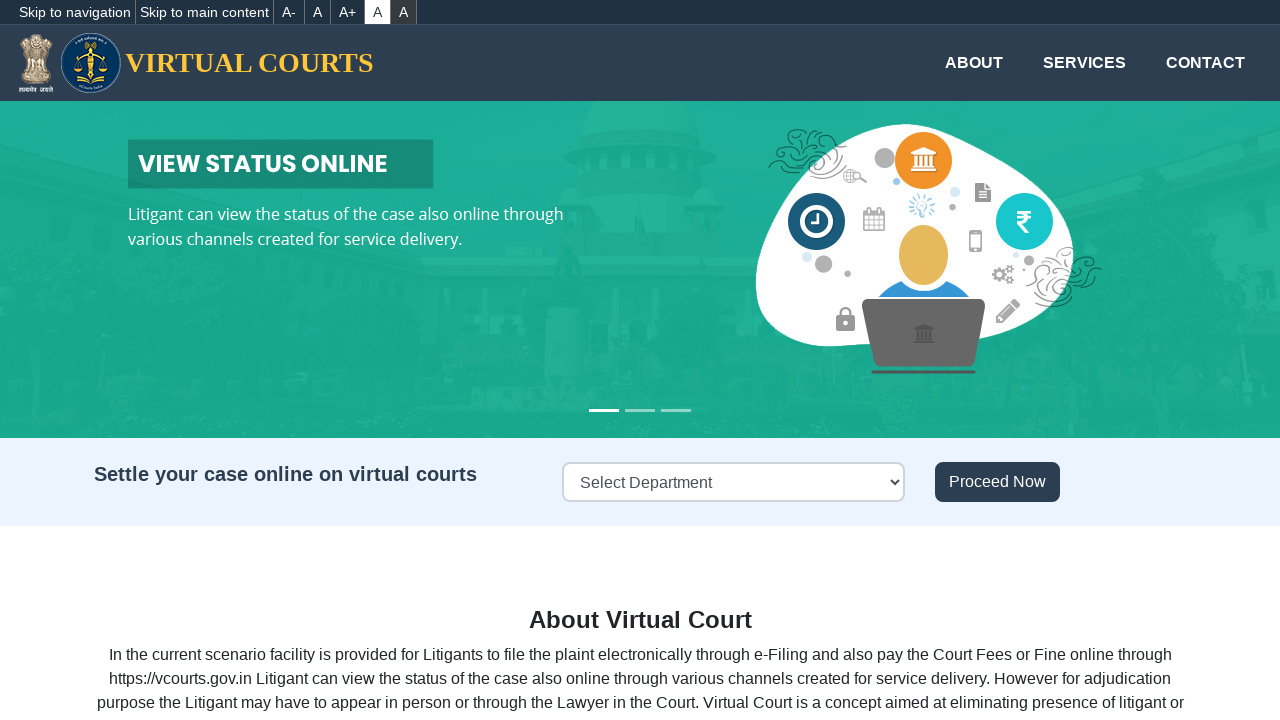

Found a visible dropdown element
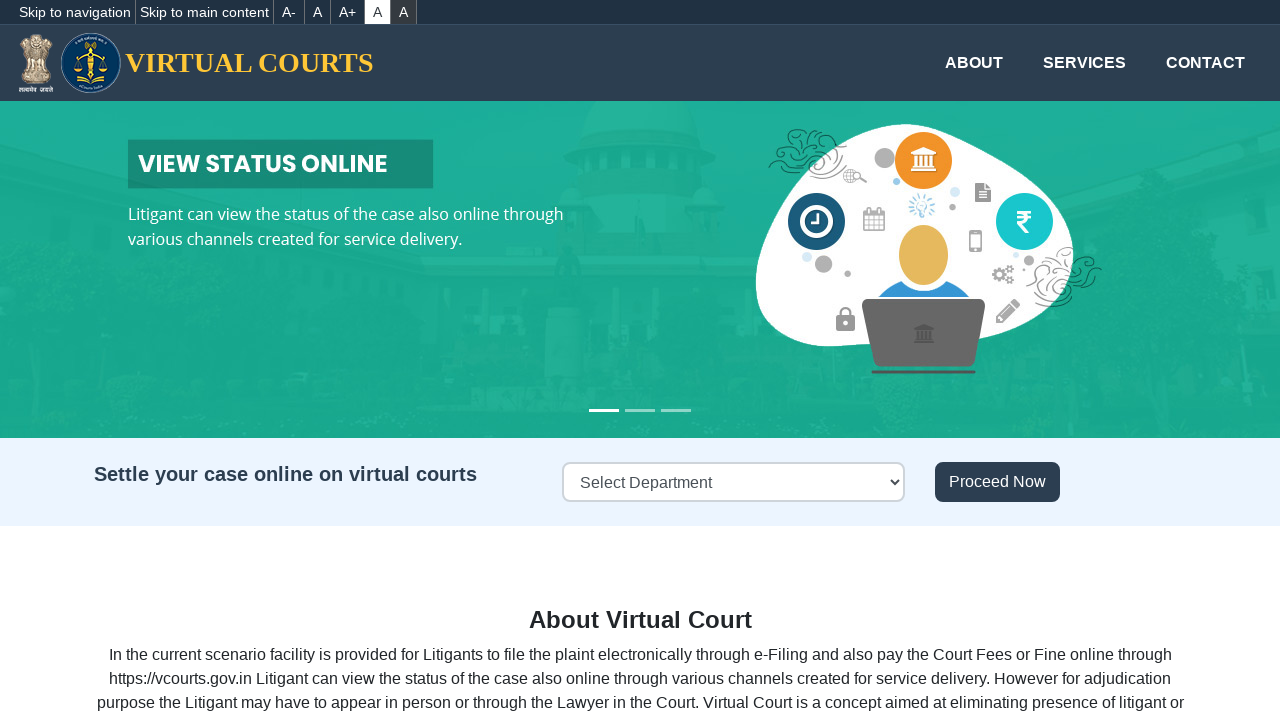

Retrieved all options from the dropdown
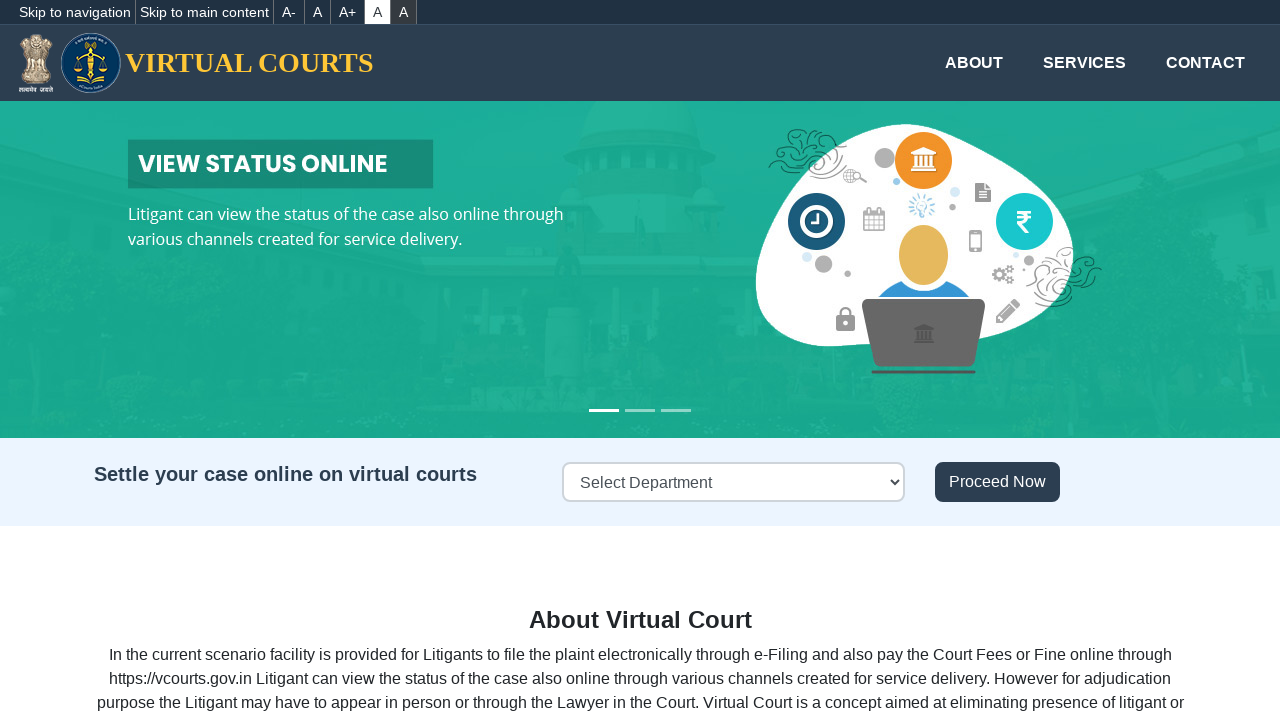

Selected dropdown option: Select Department on select >> nth=0
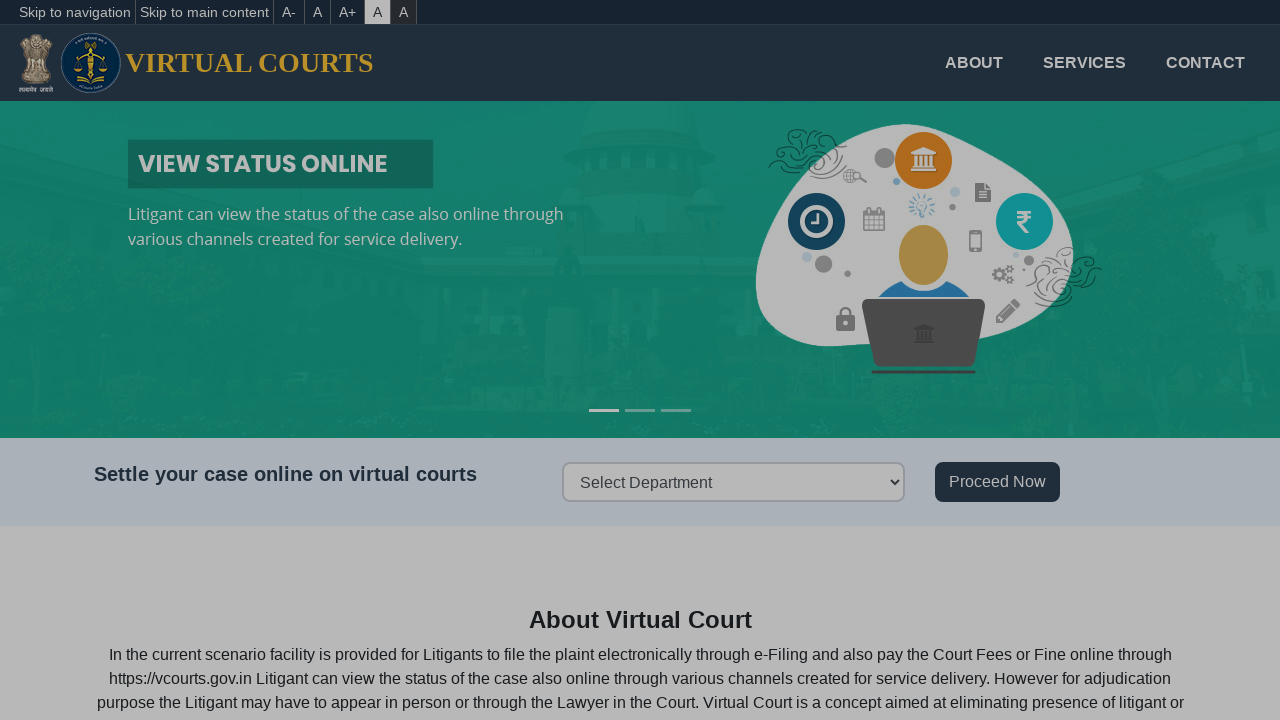

Waited 200ms for selection to register
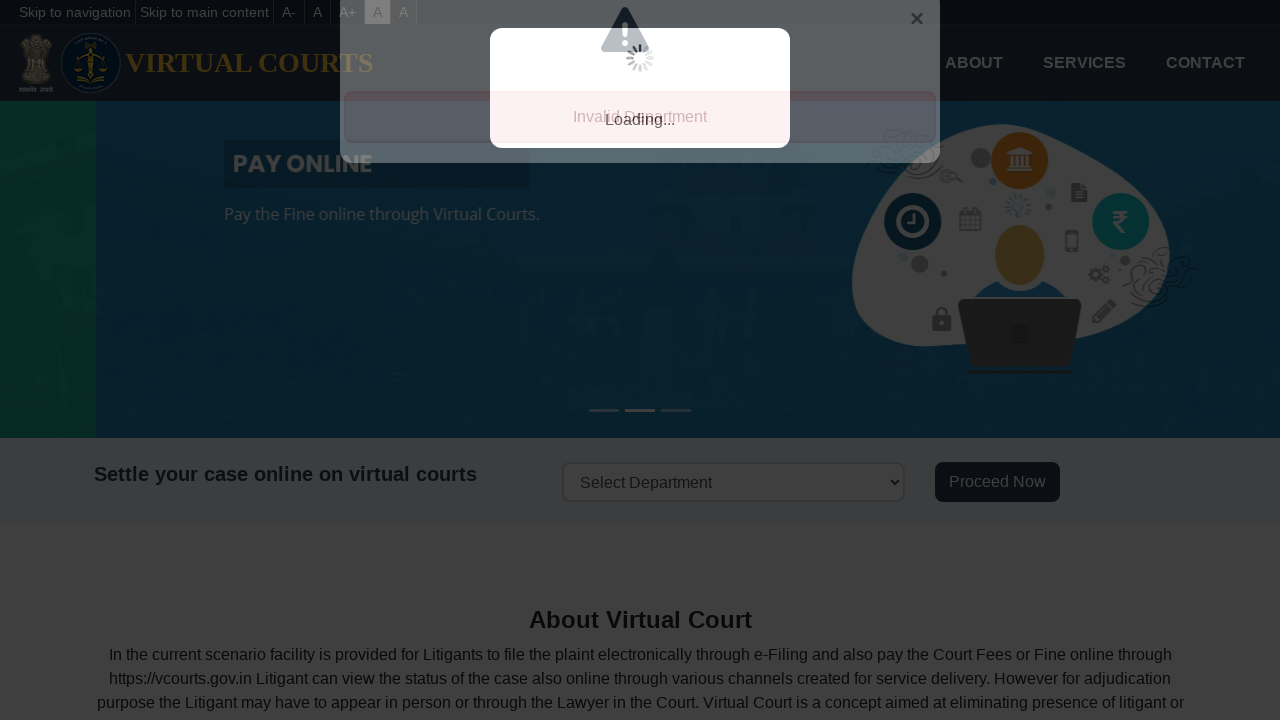

Selected dropdown option: Assam(Transport Department) on select >> nth=0
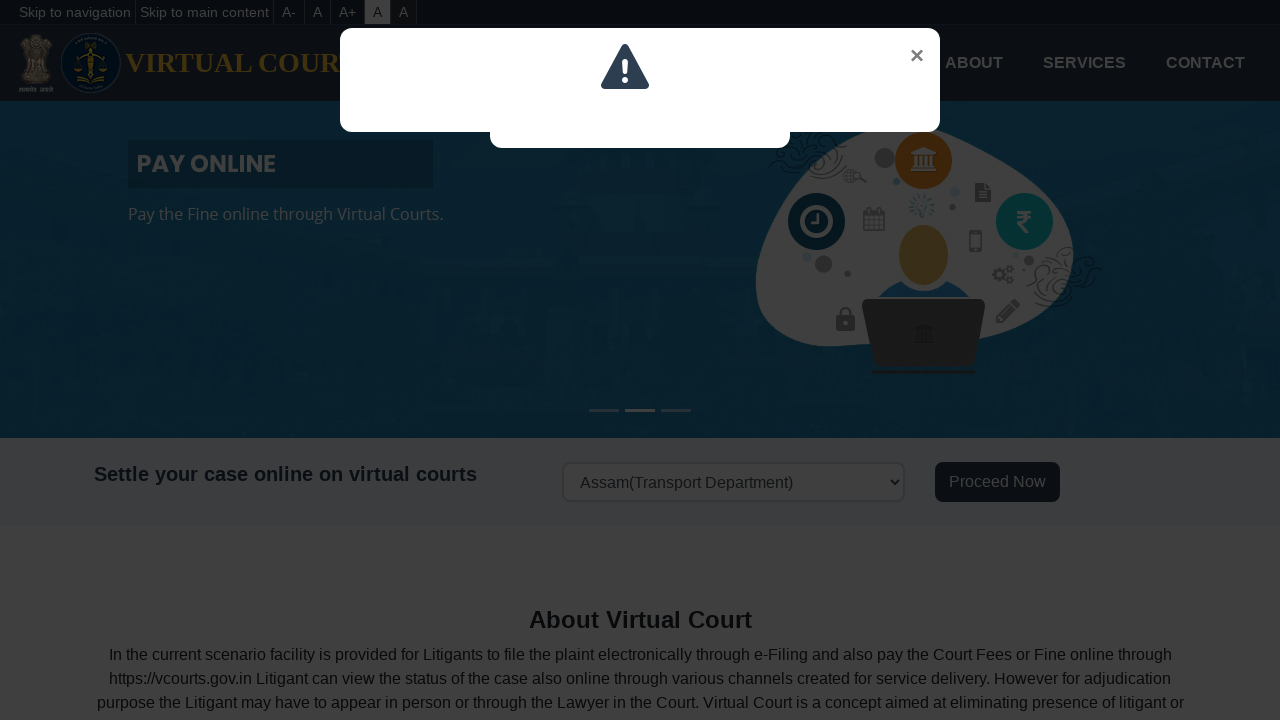

Waited 200ms for selection to register
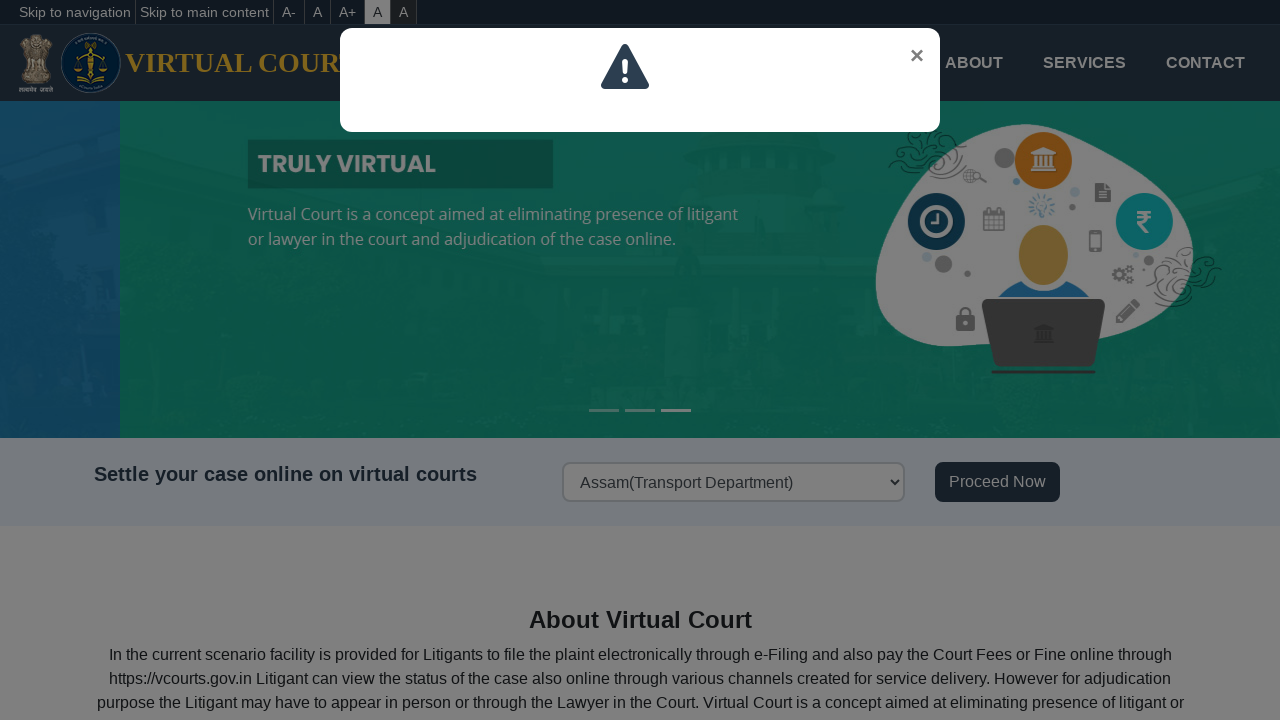

Selected dropdown option: Assam(Traffic Department) on select >> nth=0
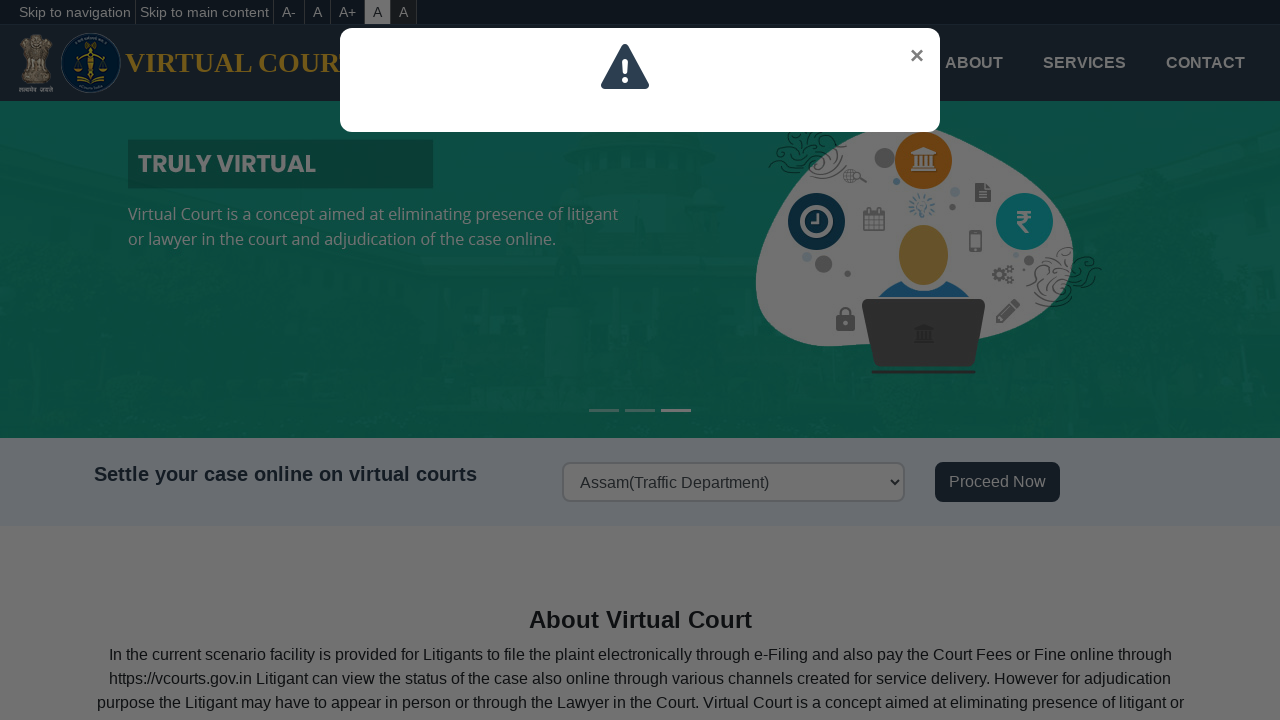

Waited 200ms for selection to register
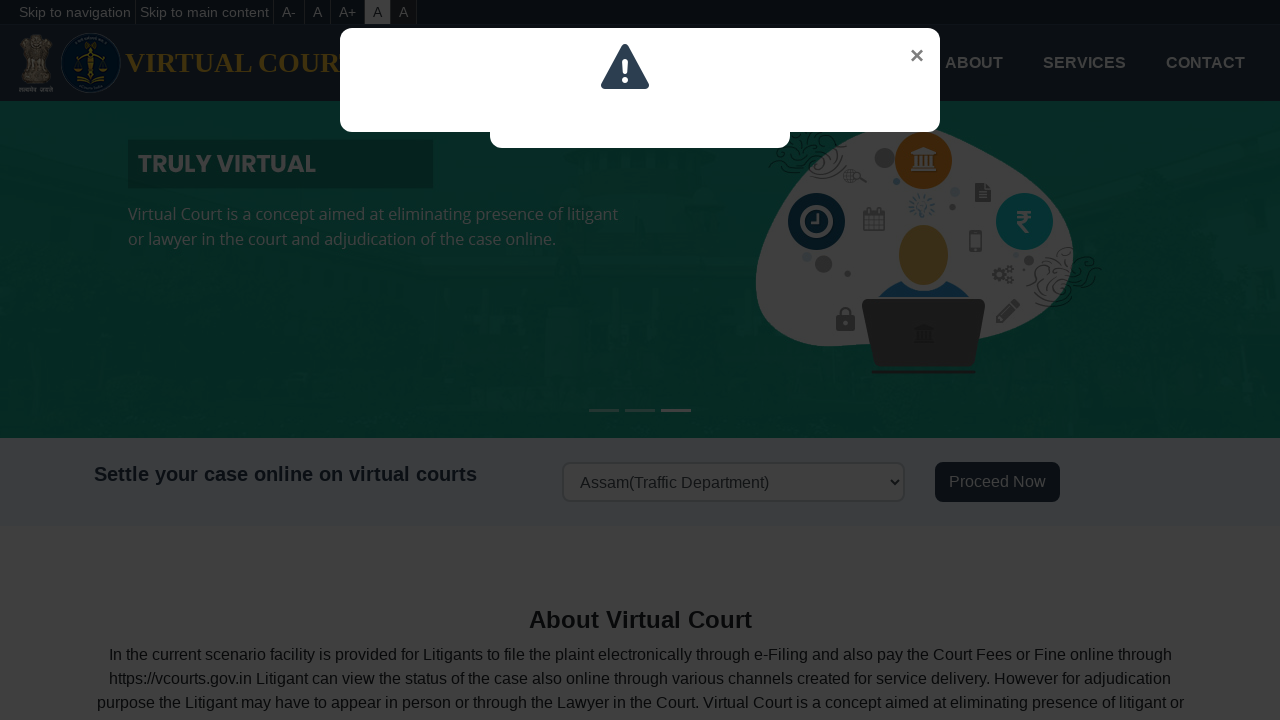

Selected dropdown option: Chandigarh(Traffic Department) on select >> nth=0
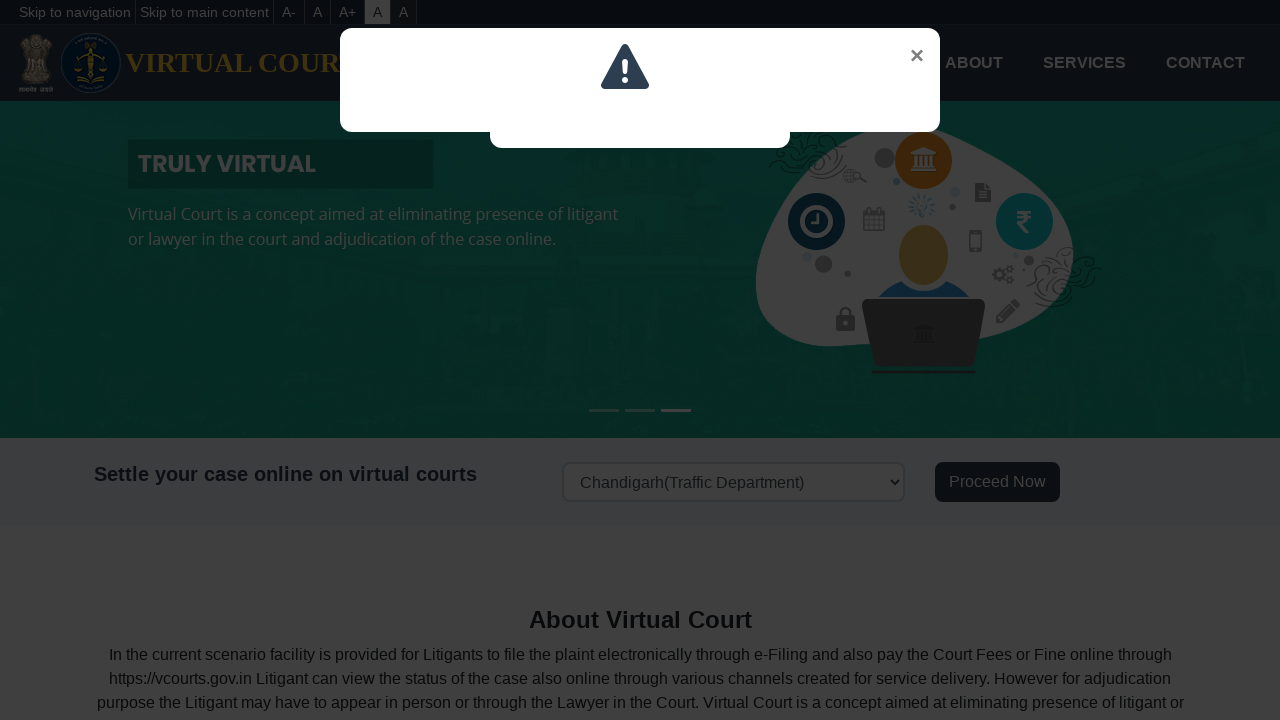

Waited 200ms for selection to register
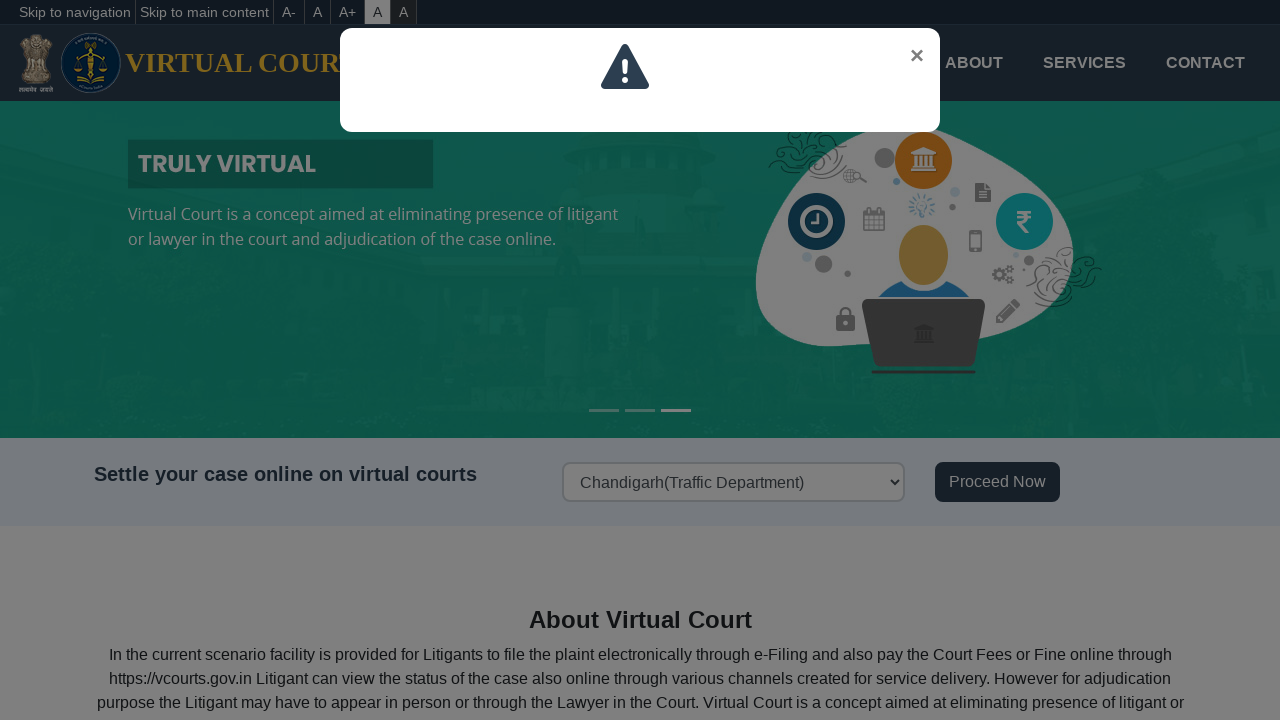

Selected dropdown option: Chhattisgarh(Traffic Department) on select >> nth=0
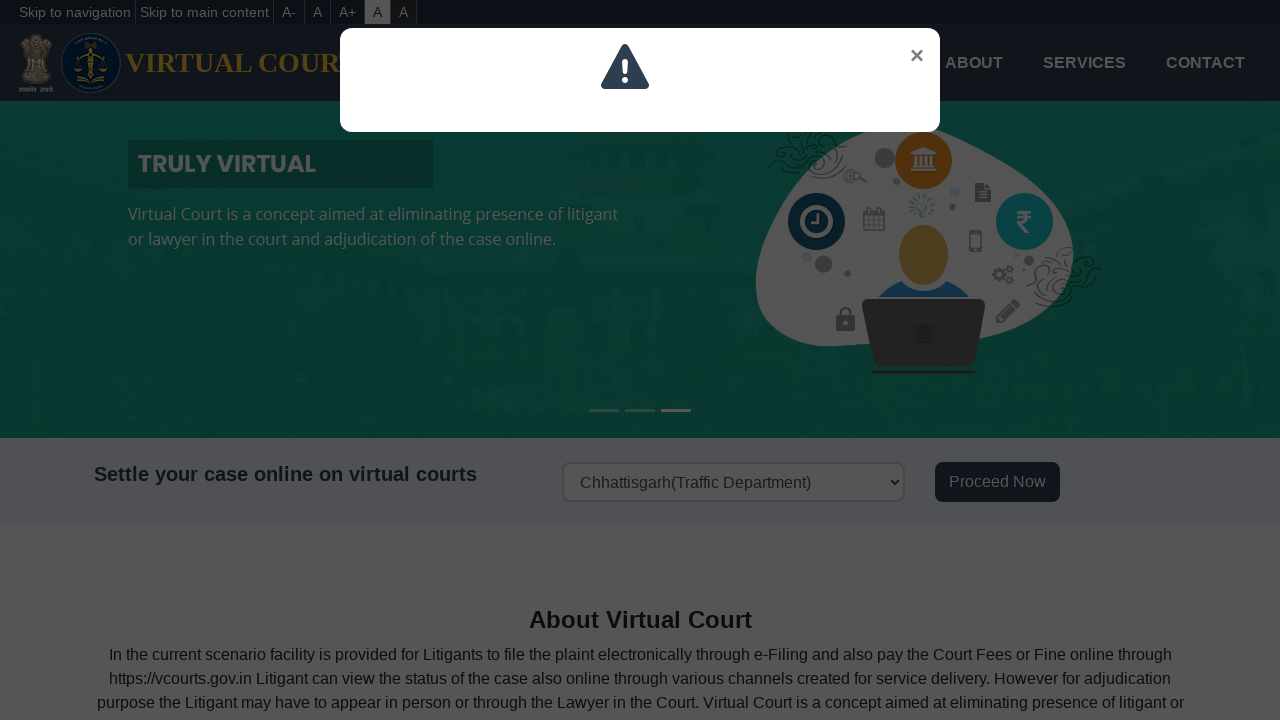

Waited 200ms for selection to register
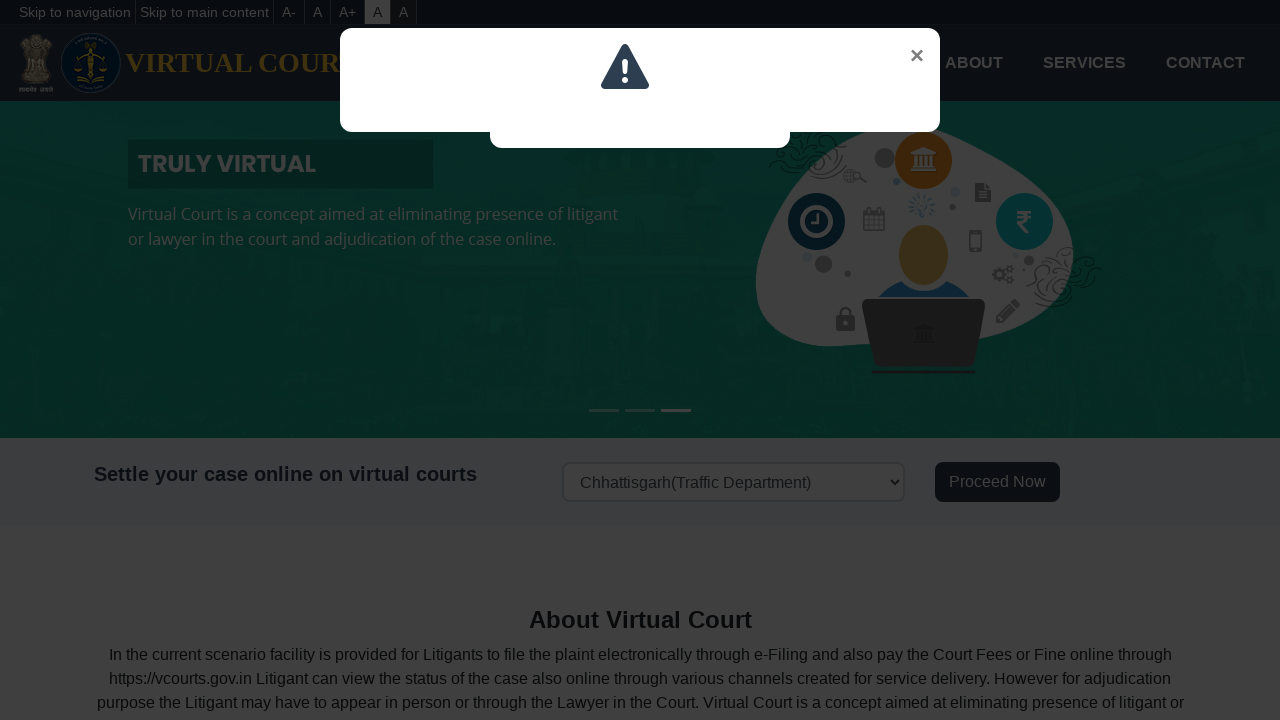

Selected dropdown option: Chhattisgarh(Transport Department) on select >> nth=0
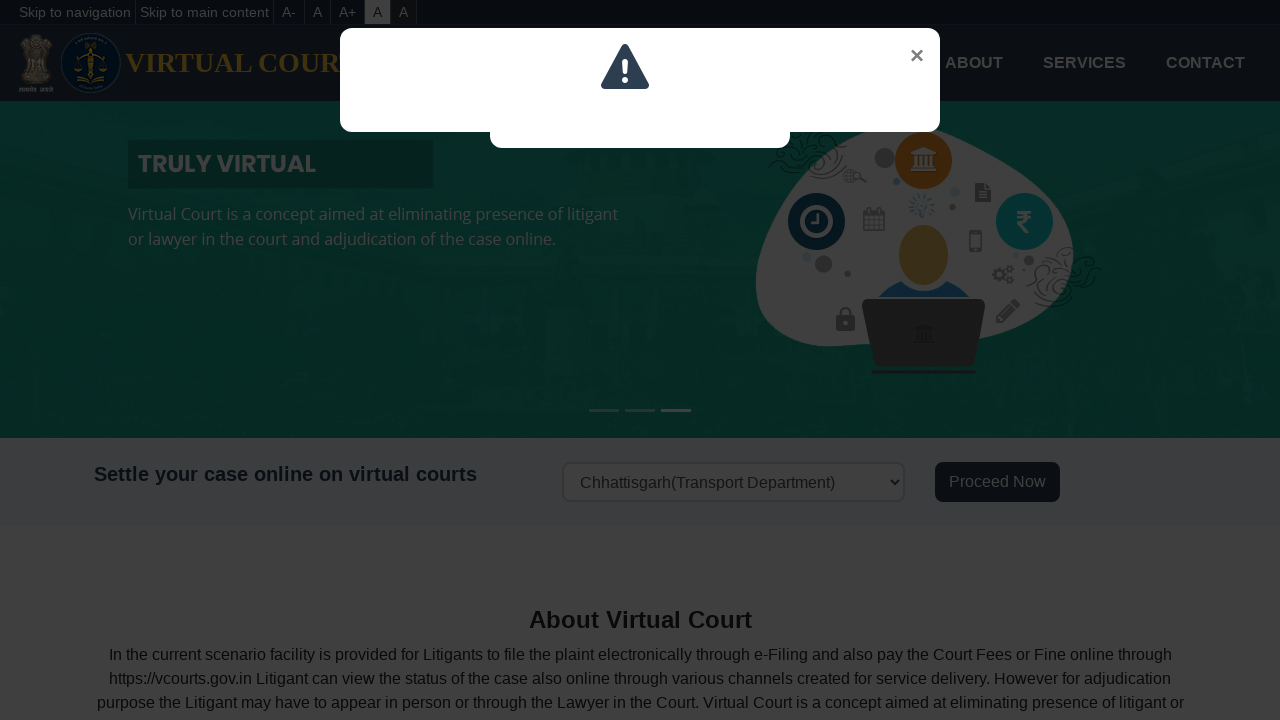

Waited 200ms for selection to register
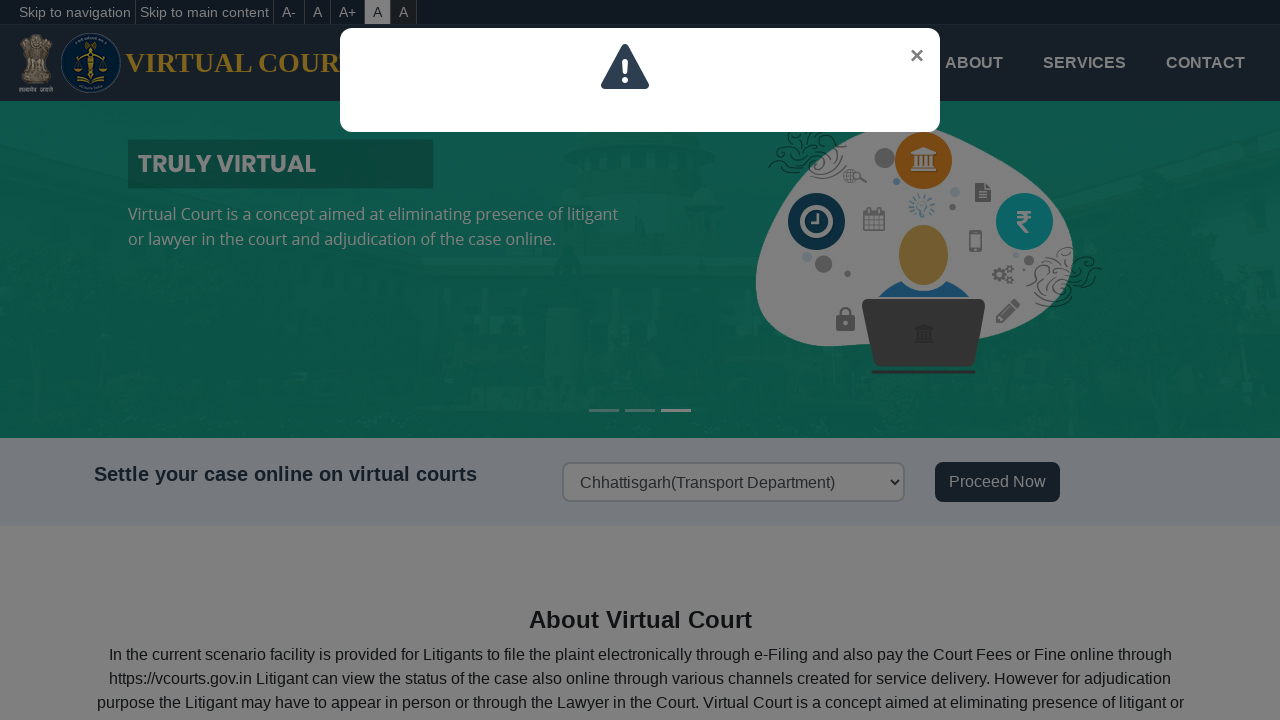

Selected dropdown option: Delhi(Notice Department) on select >> nth=0
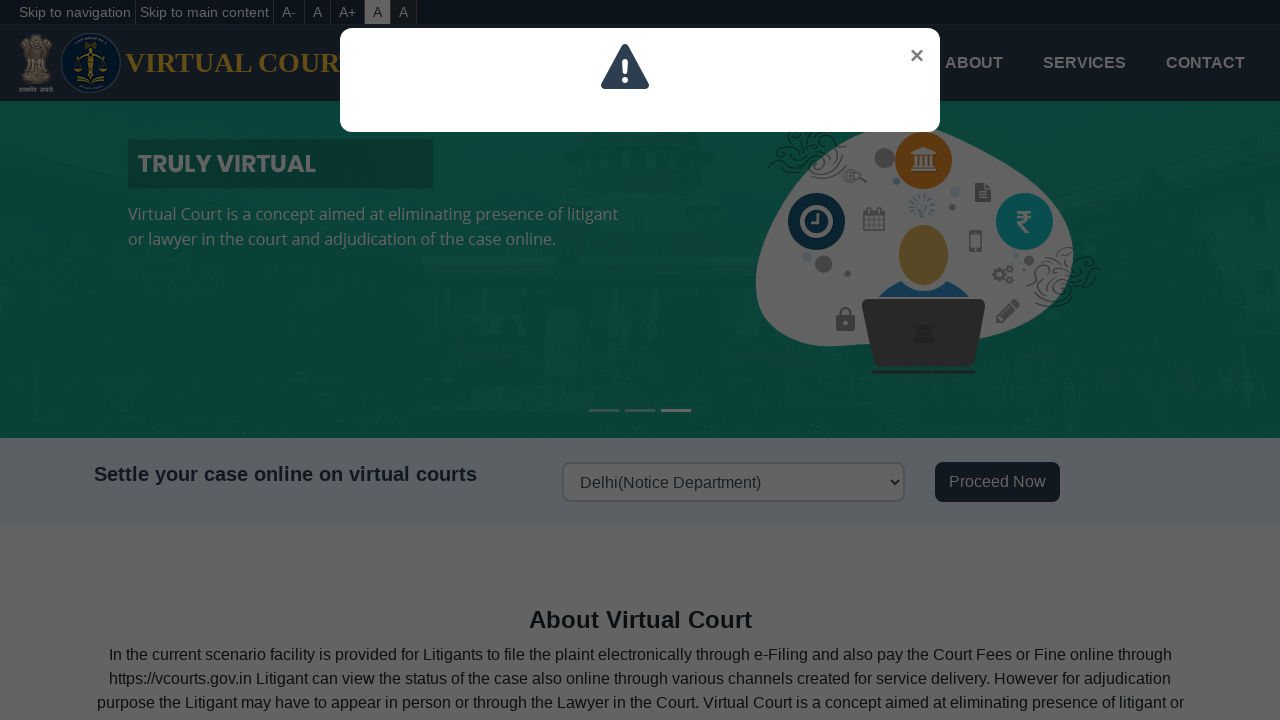

Waited 200ms for selection to register
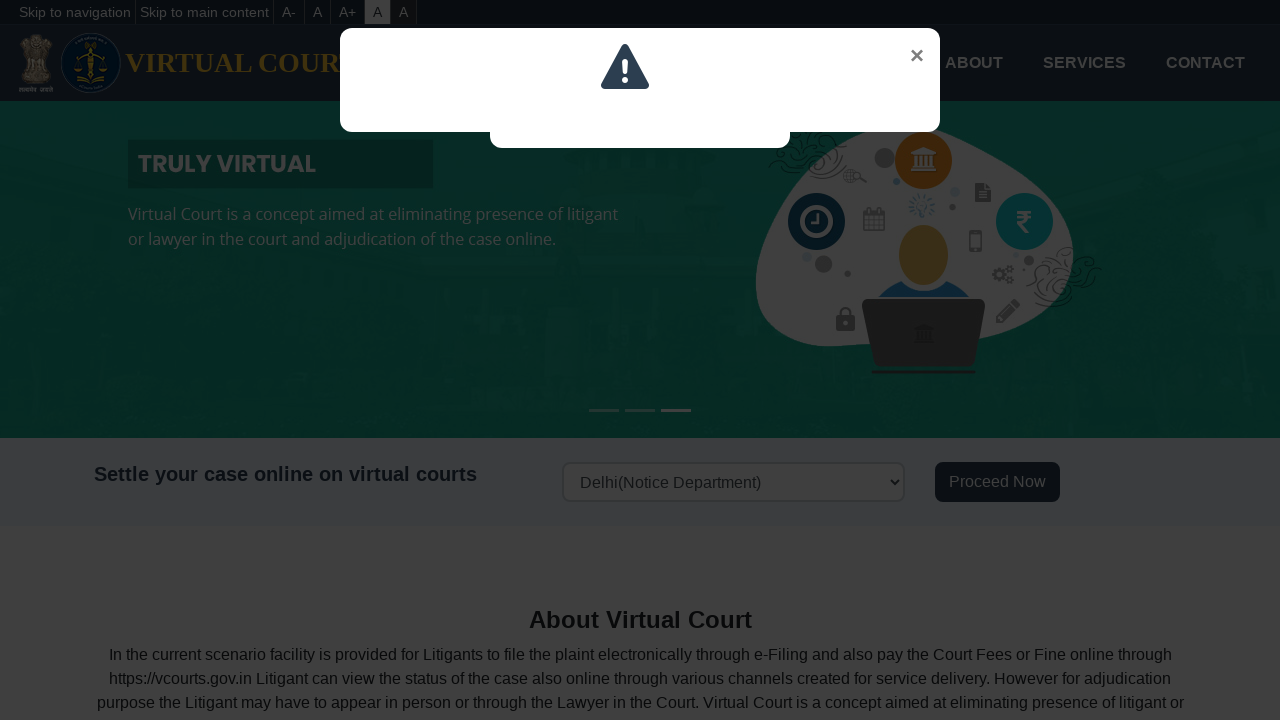

Selected dropdown option: Delhi(Traffic Department) on select >> nth=0
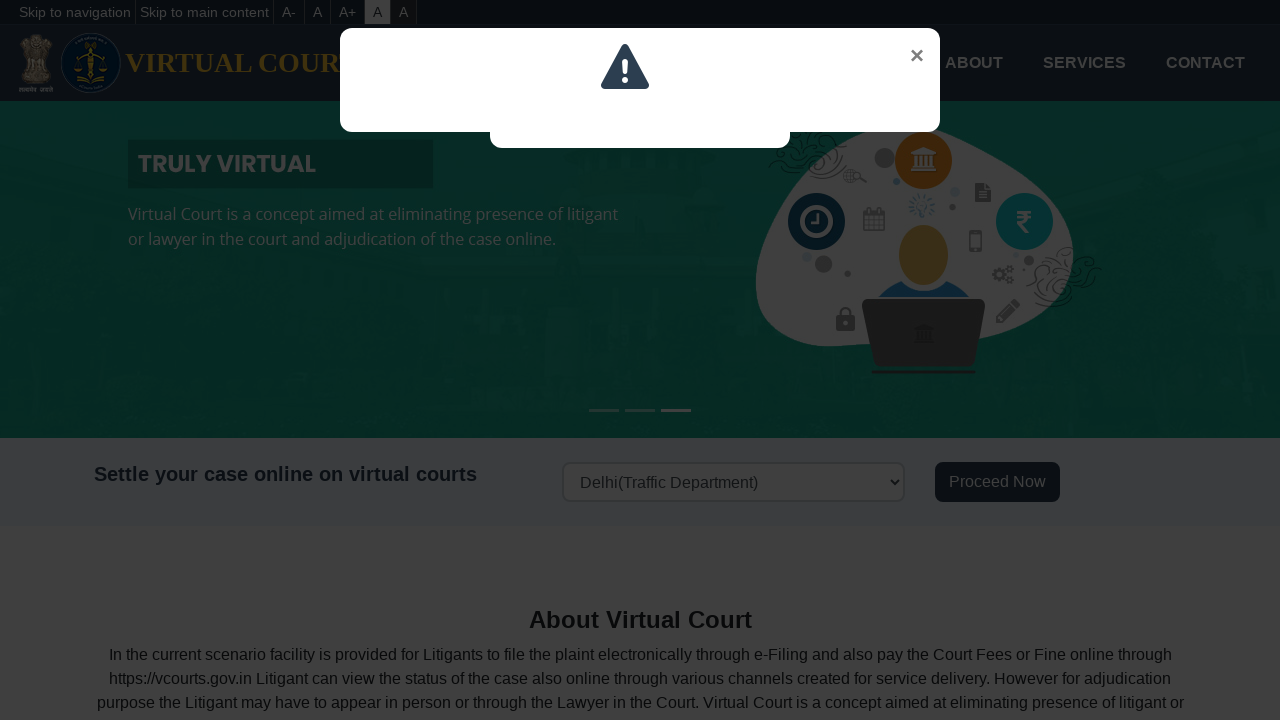

Waited 200ms for selection to register
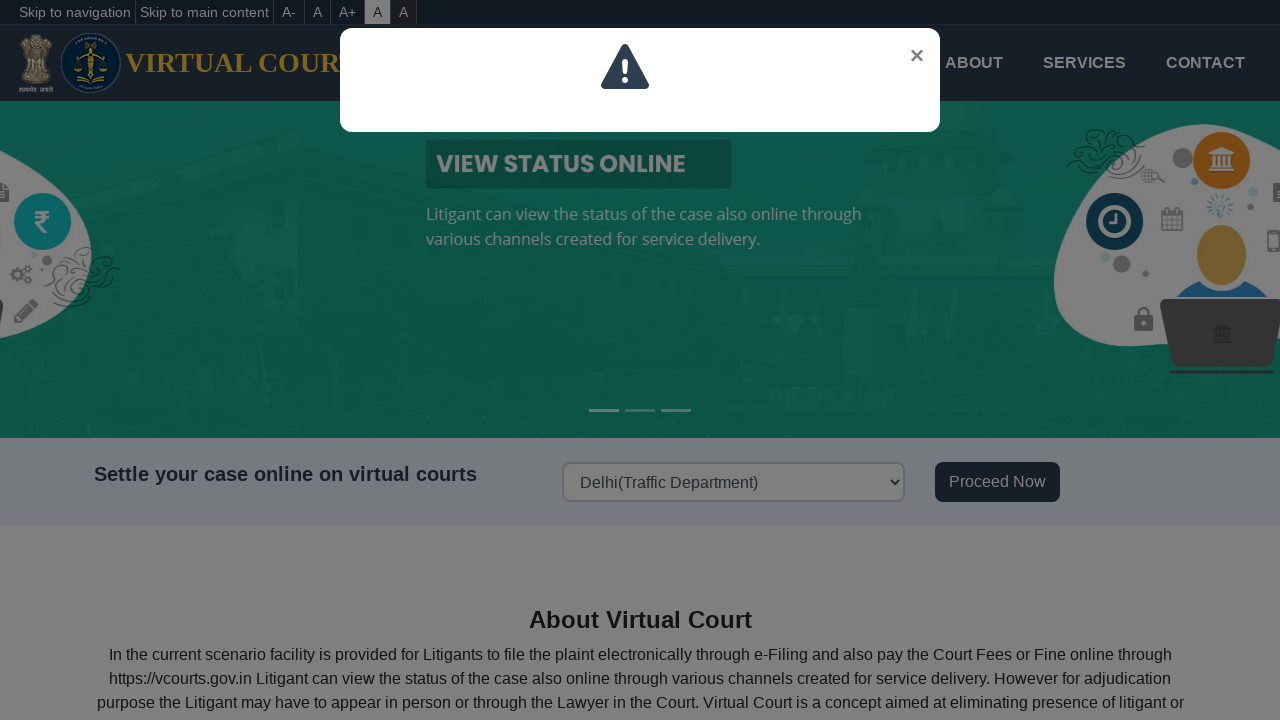

Selected dropdown option: Gujarat(Transport Department) on select >> nth=0
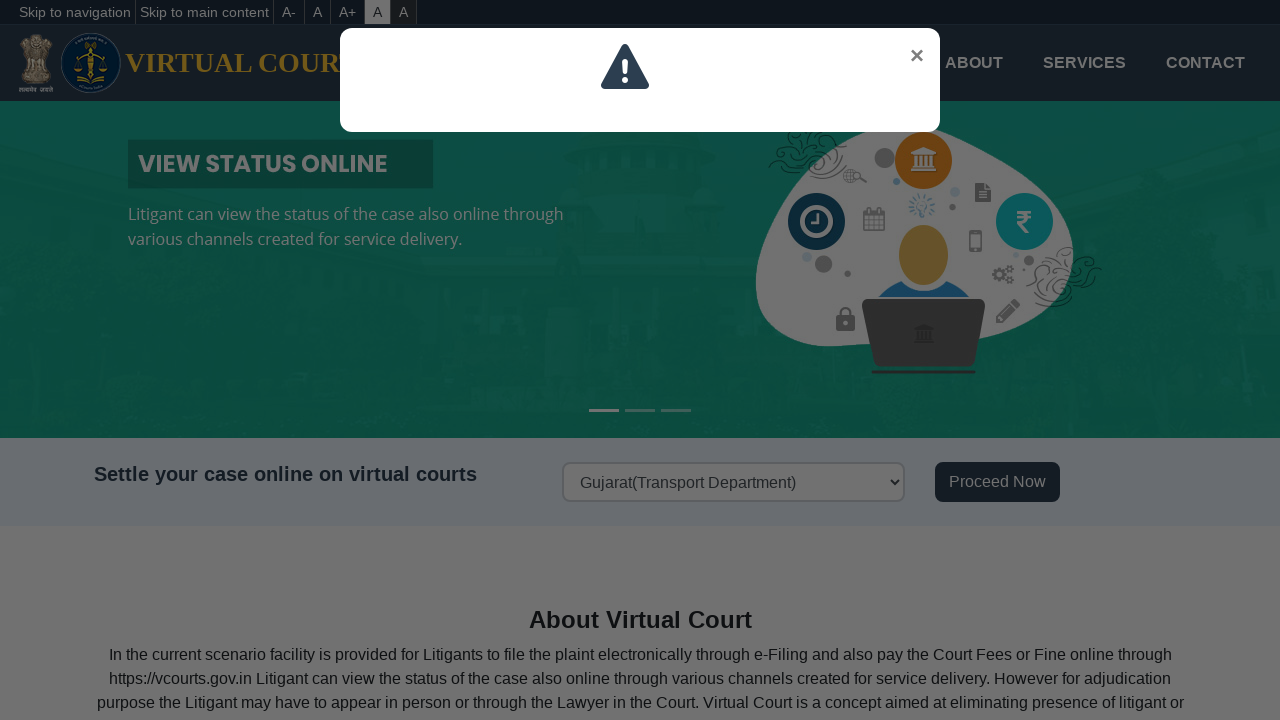

Waited 200ms for selection to register
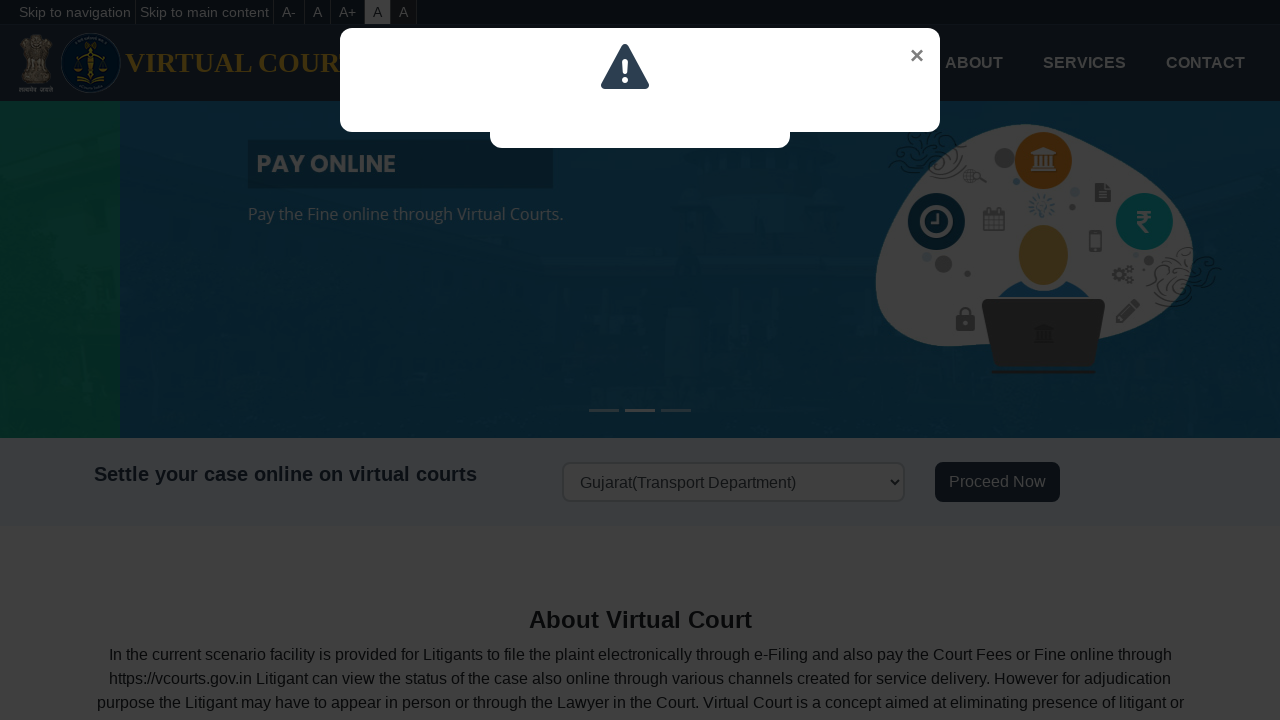

Selected dropdown option: Gujarat(Traffic Department) on select >> nth=0
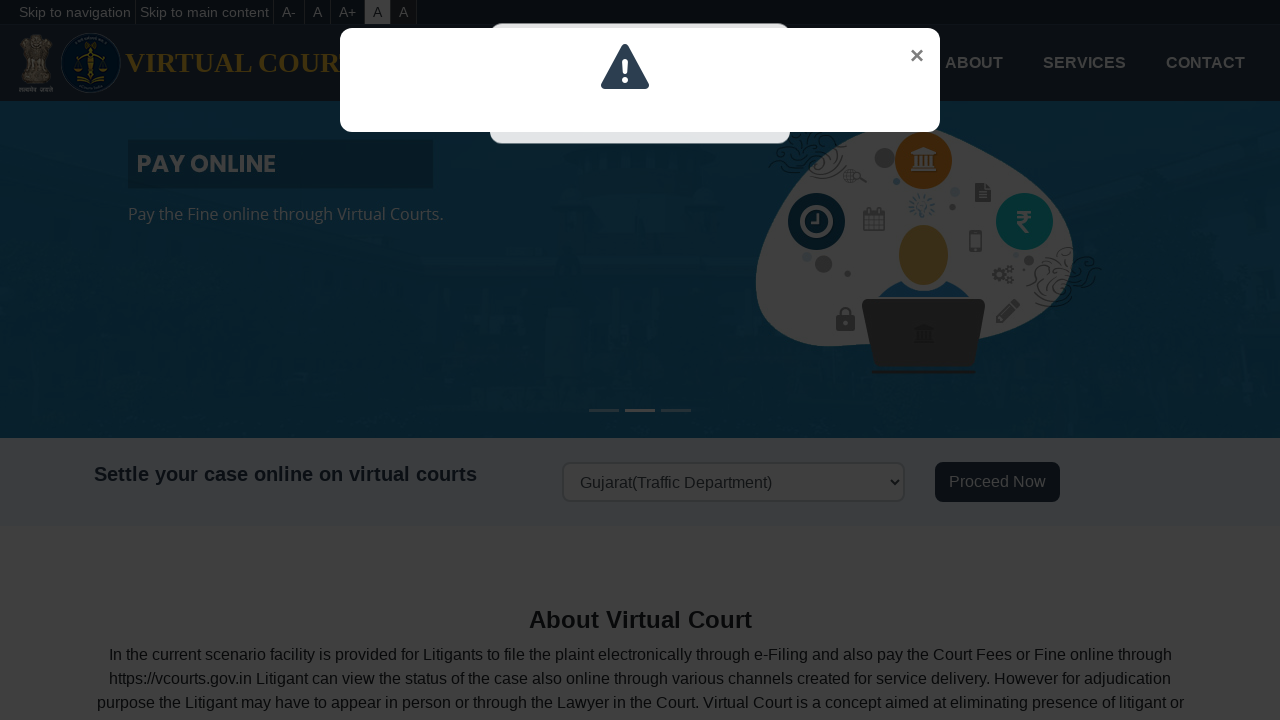

Waited 200ms for selection to register
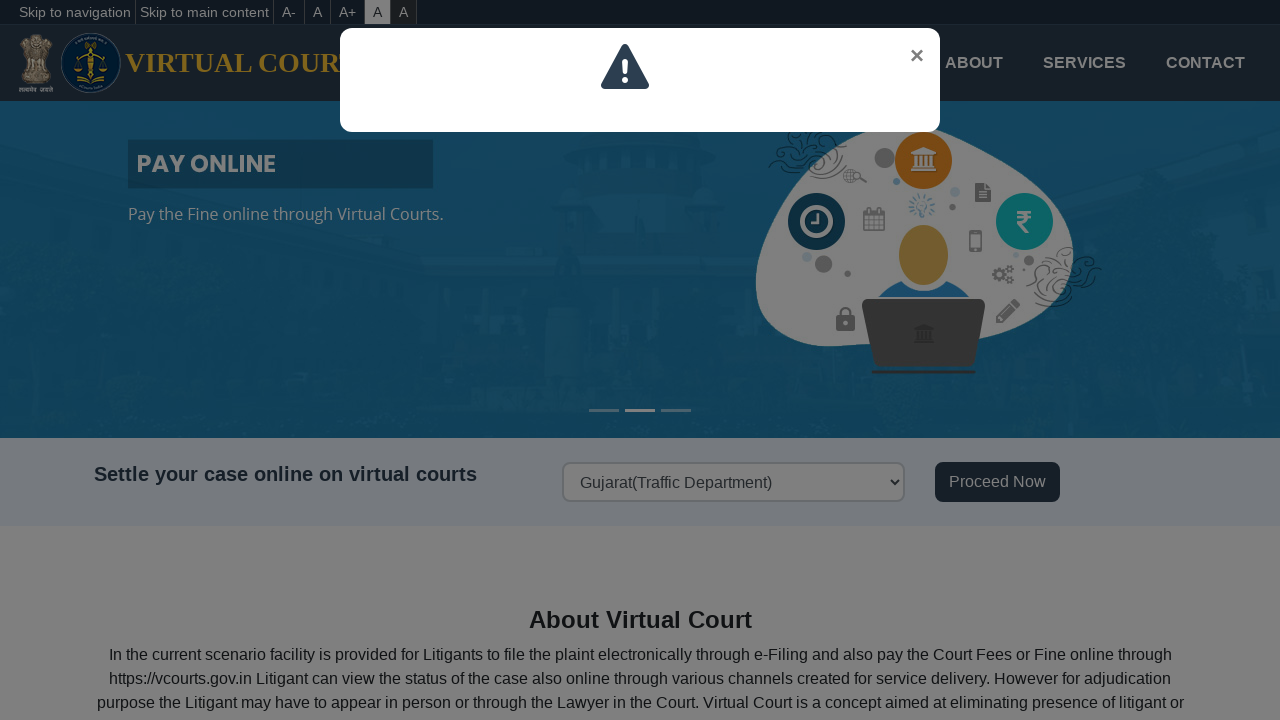

Selected dropdown option: Haryana(Traffic Department) on select >> nth=0
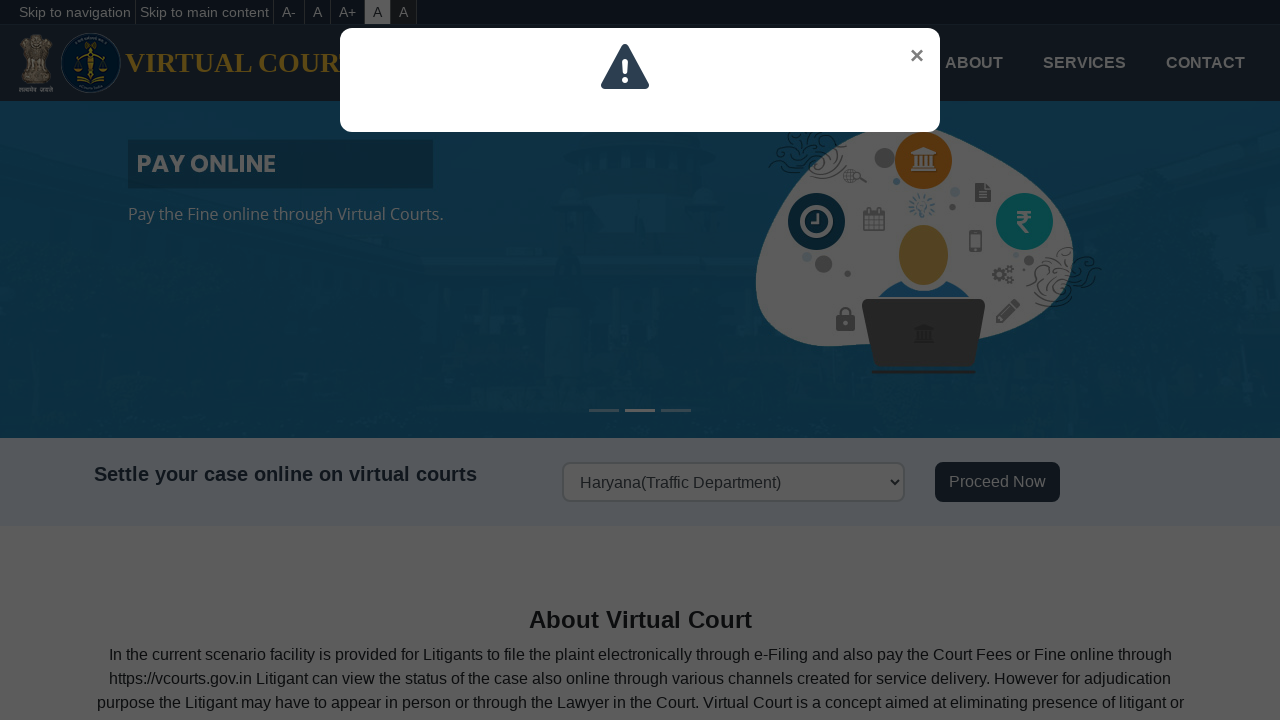

Waited 200ms for selection to register
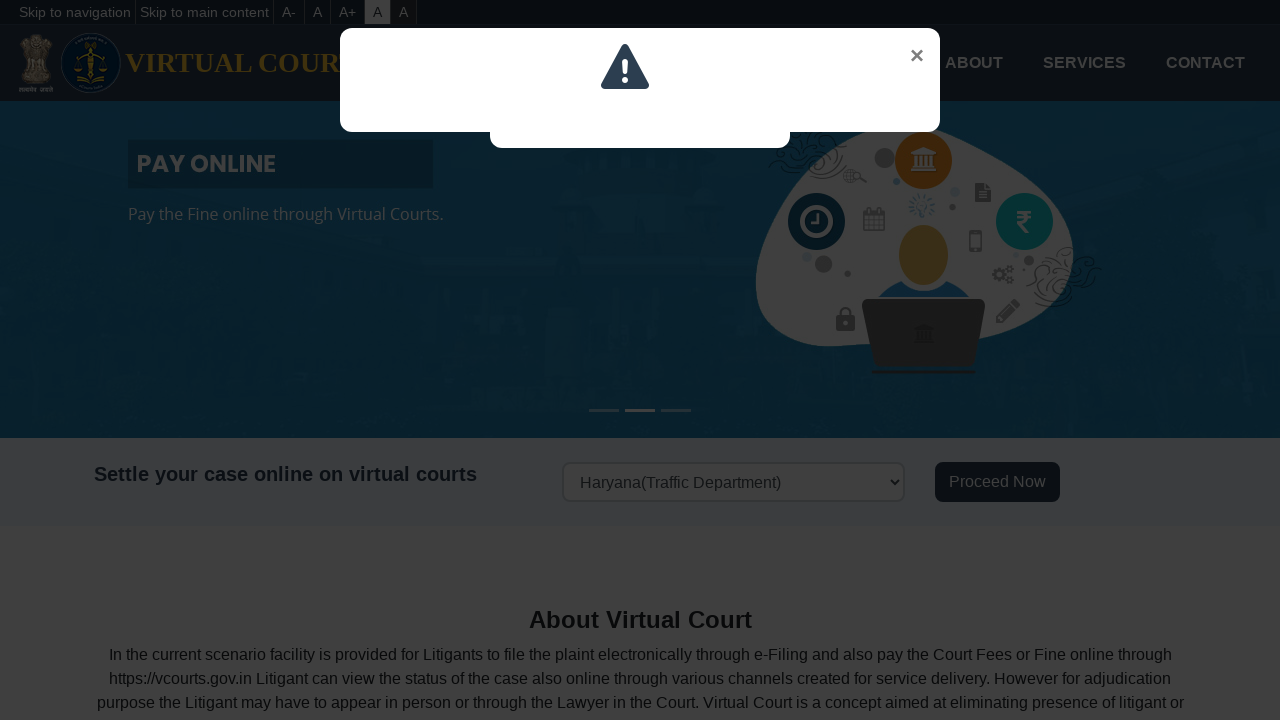

Selected dropdown option: Himachal Pradesh(Traffic Department) on select >> nth=0
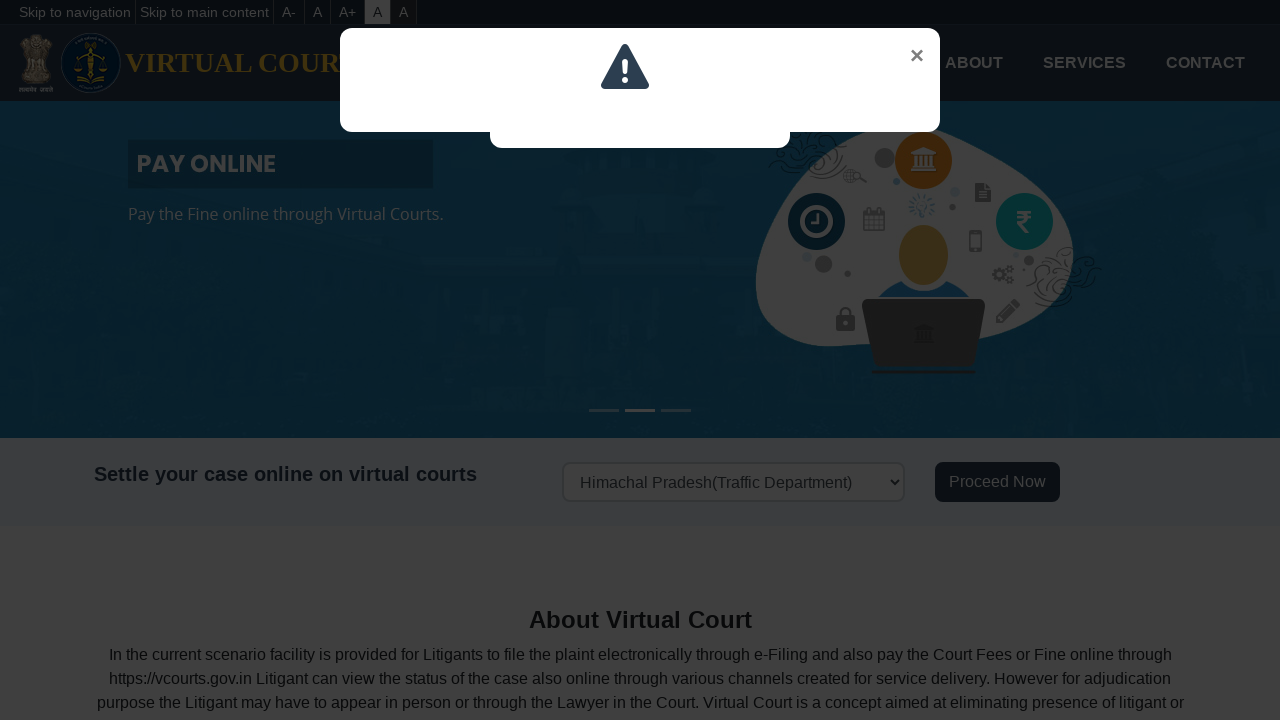

Waited 200ms for selection to register
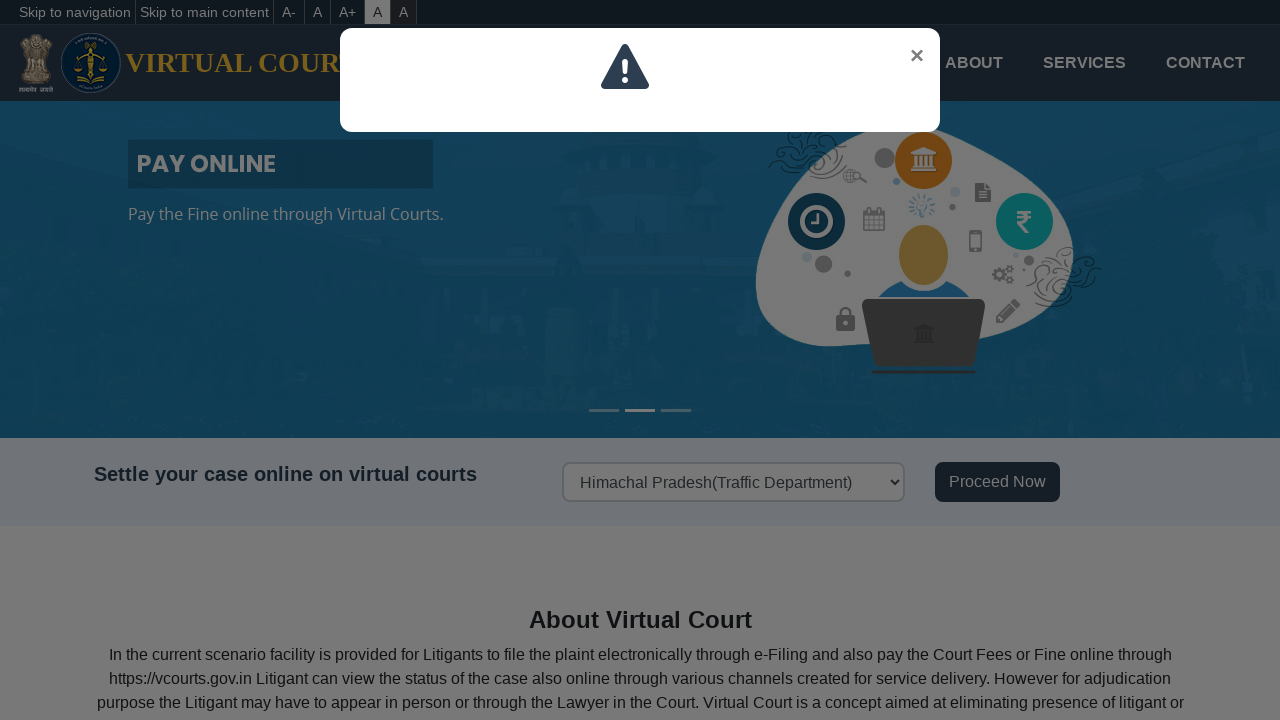

Selected dropdown option: Jammu and Kashmir(Jammu Traffic Department) on select >> nth=0
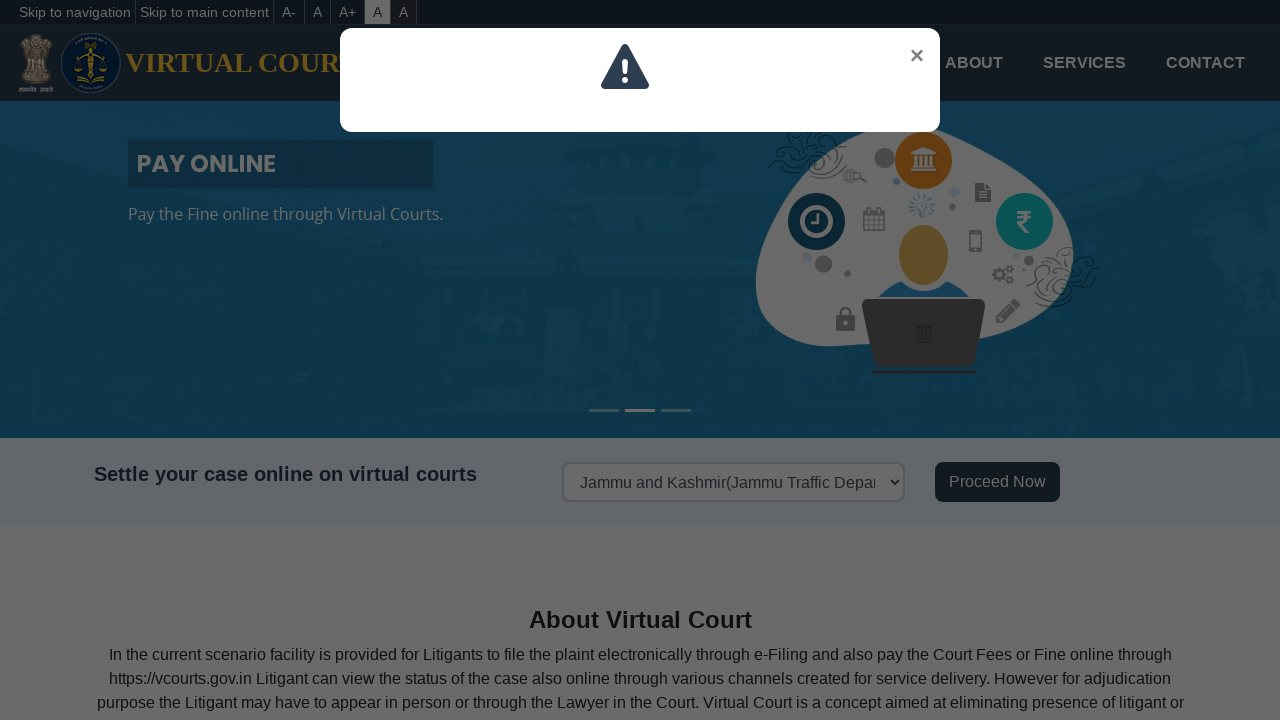

Waited 200ms for selection to register
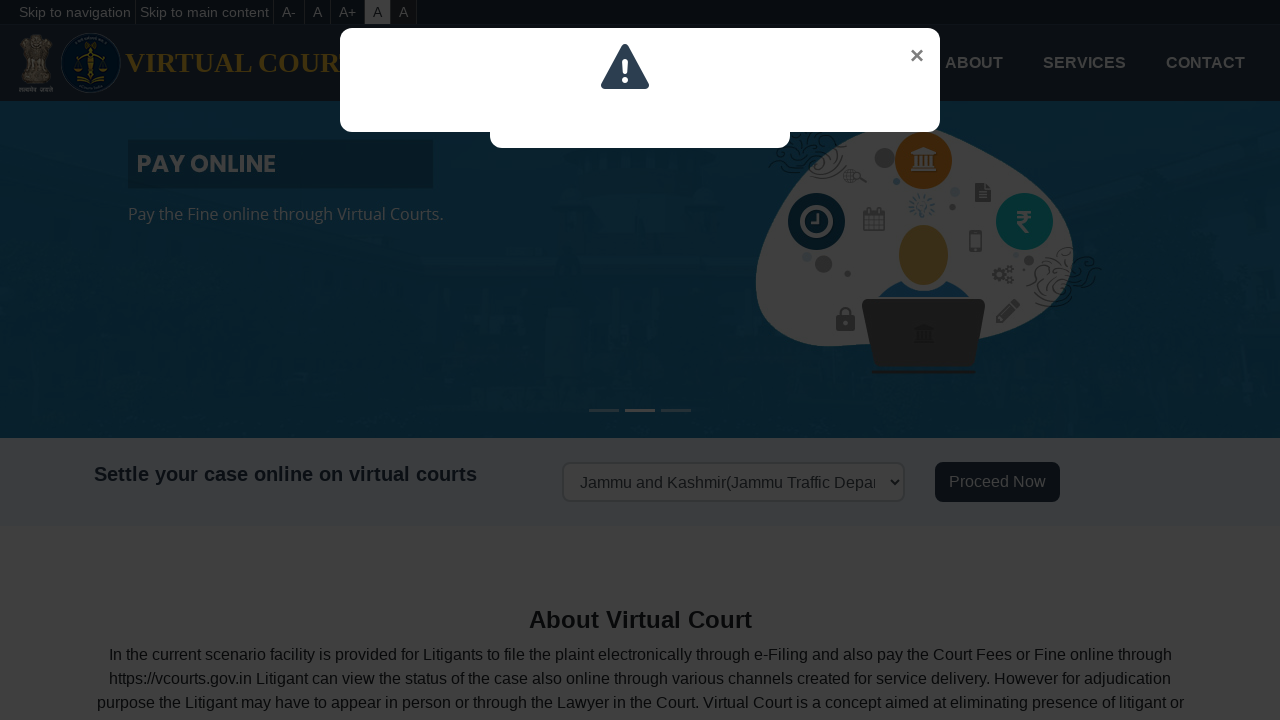

Selected dropdown option: Jammu and Kashmir(Kashmir Traffic Department) on select >> nth=0
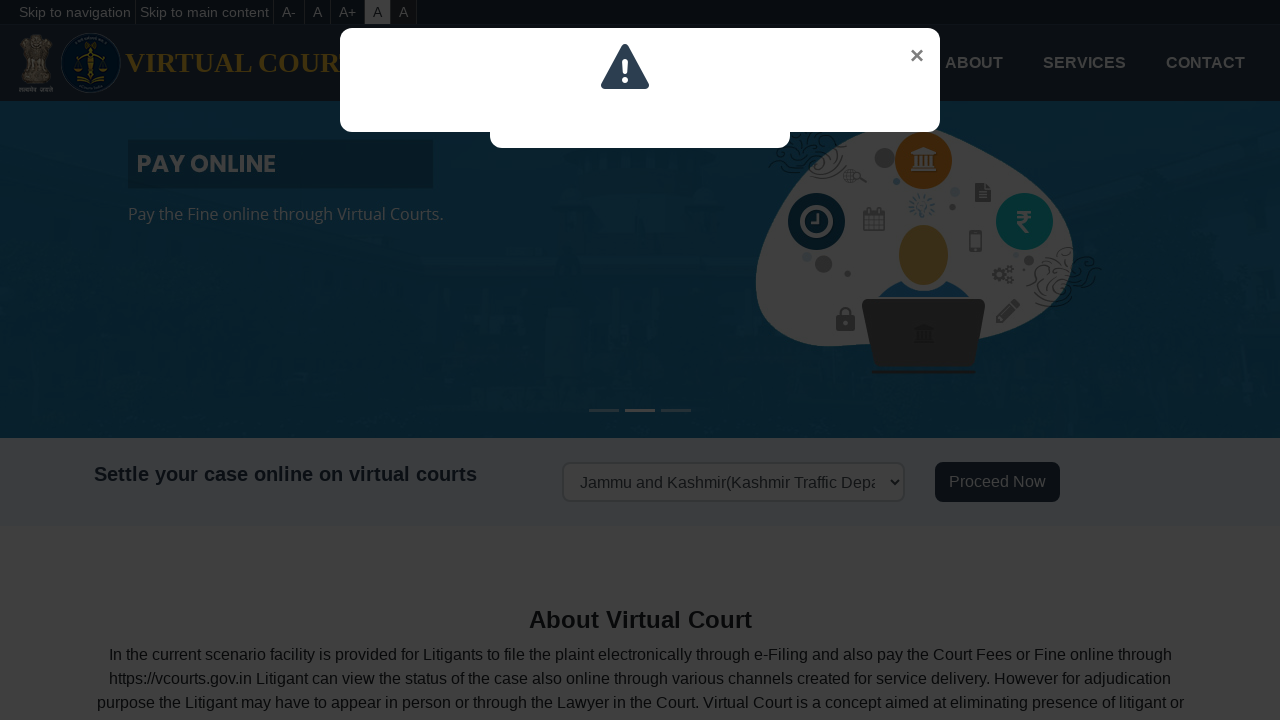

Waited 200ms for selection to register
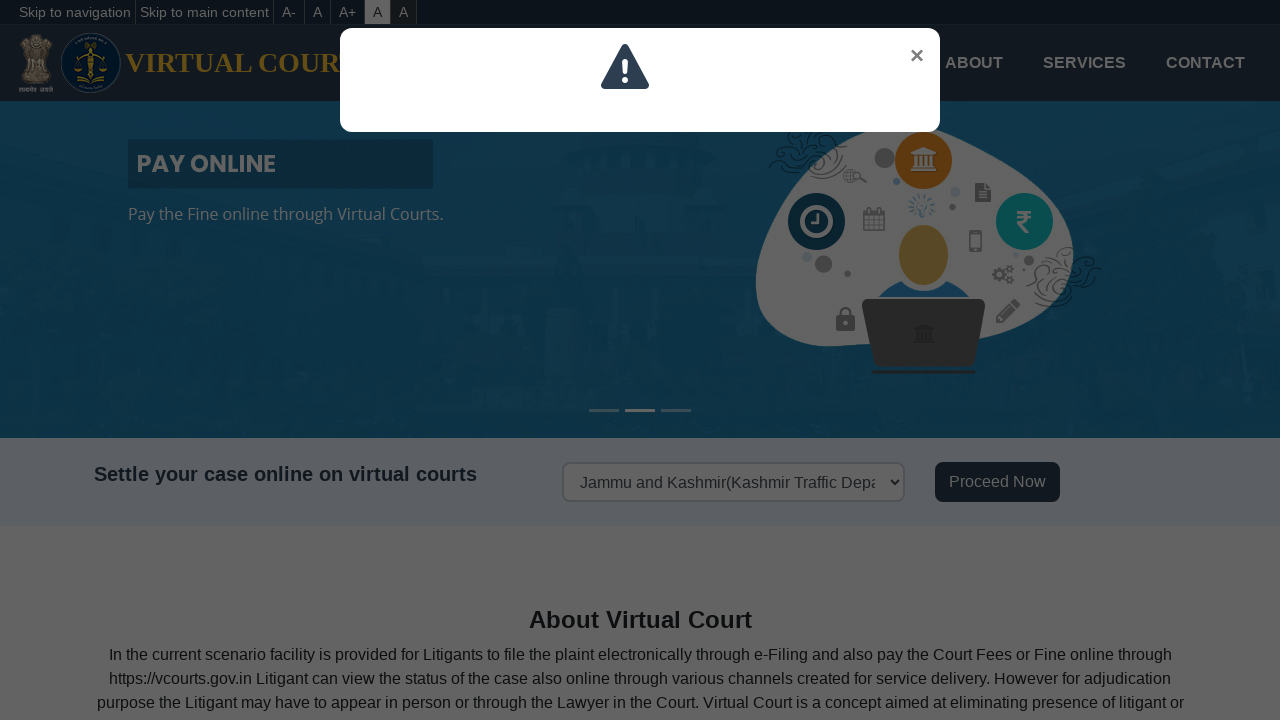

Selected dropdown option: Karnataka(Traffic Department) on select >> nth=0
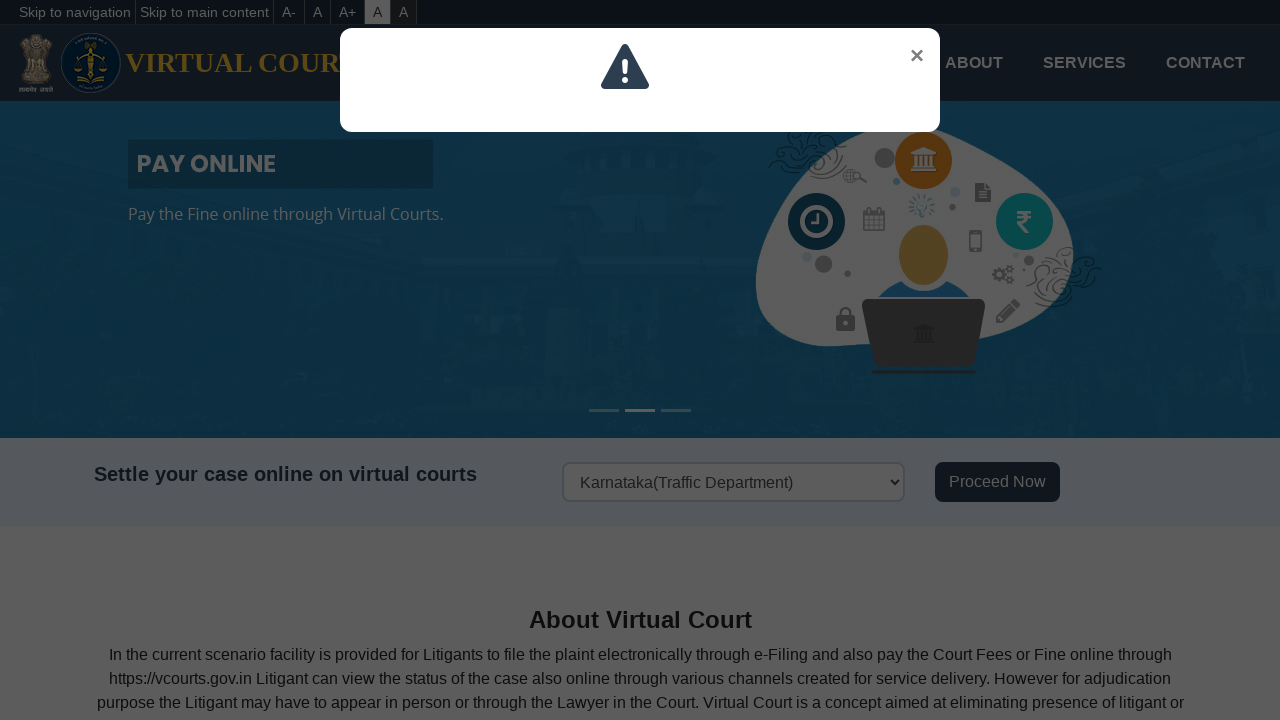

Waited 200ms for selection to register
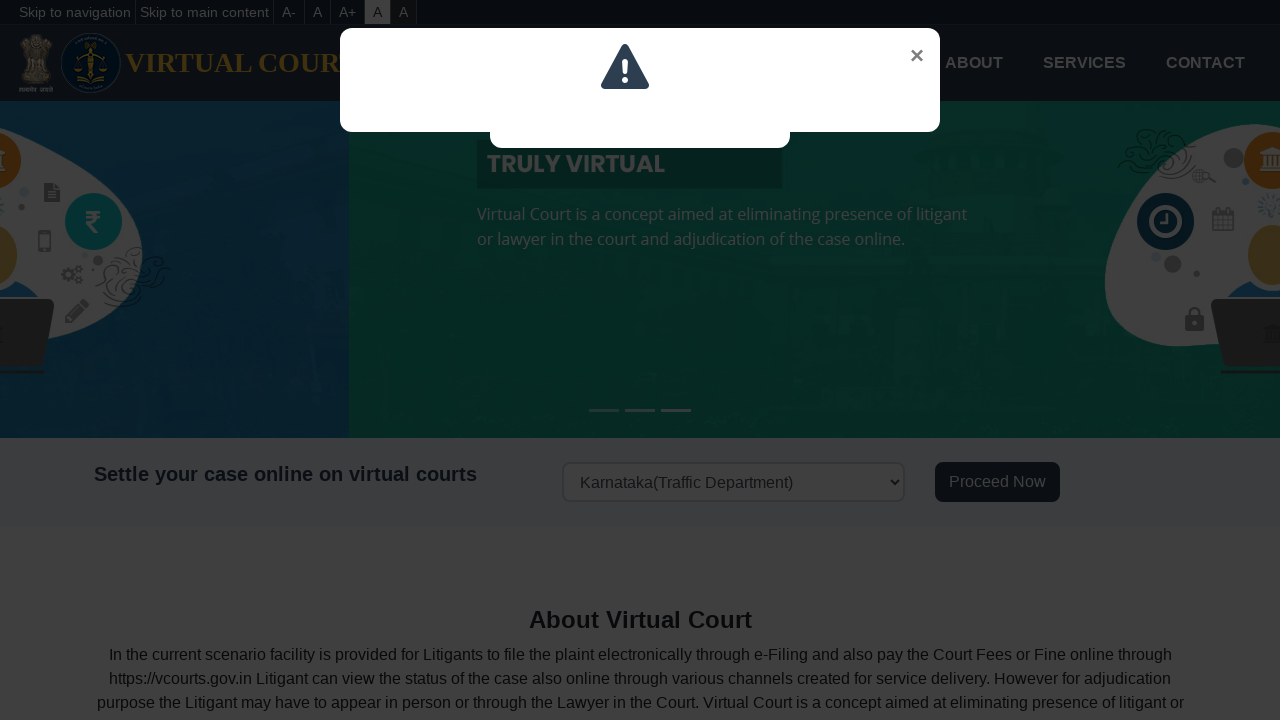

Selected dropdown option: Kerala(Police Department) on select >> nth=0
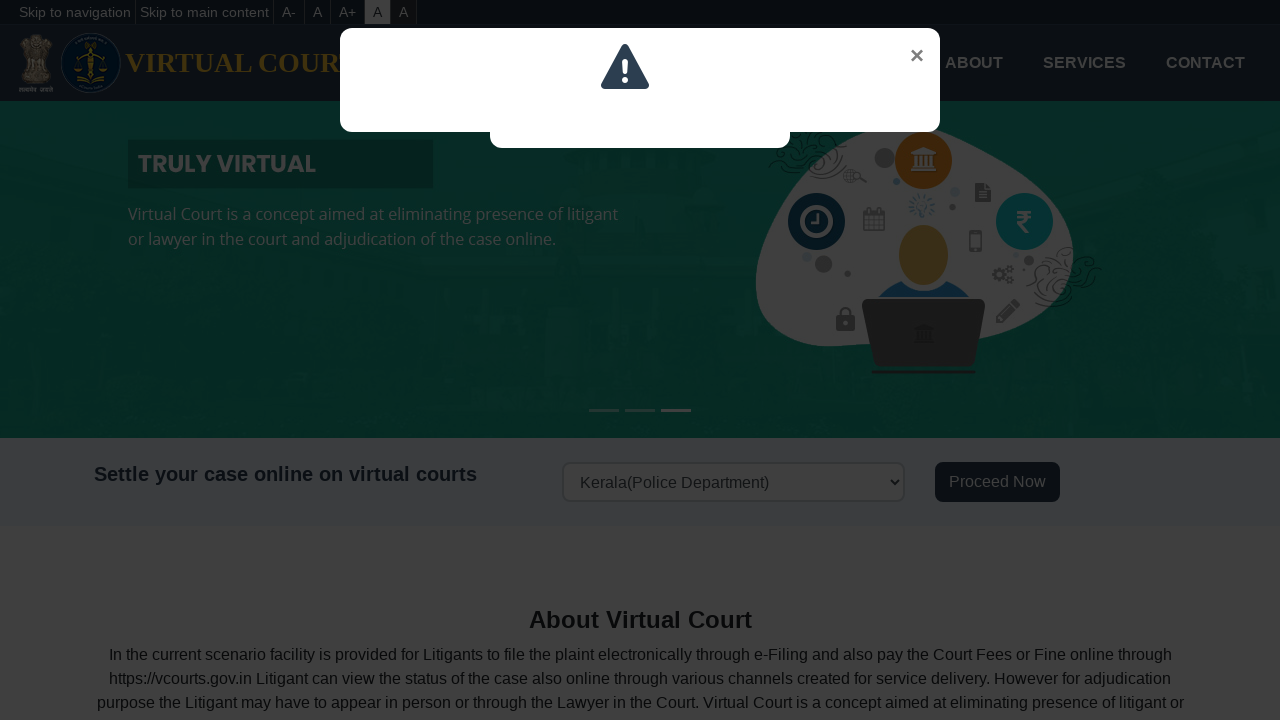

Waited 200ms for selection to register
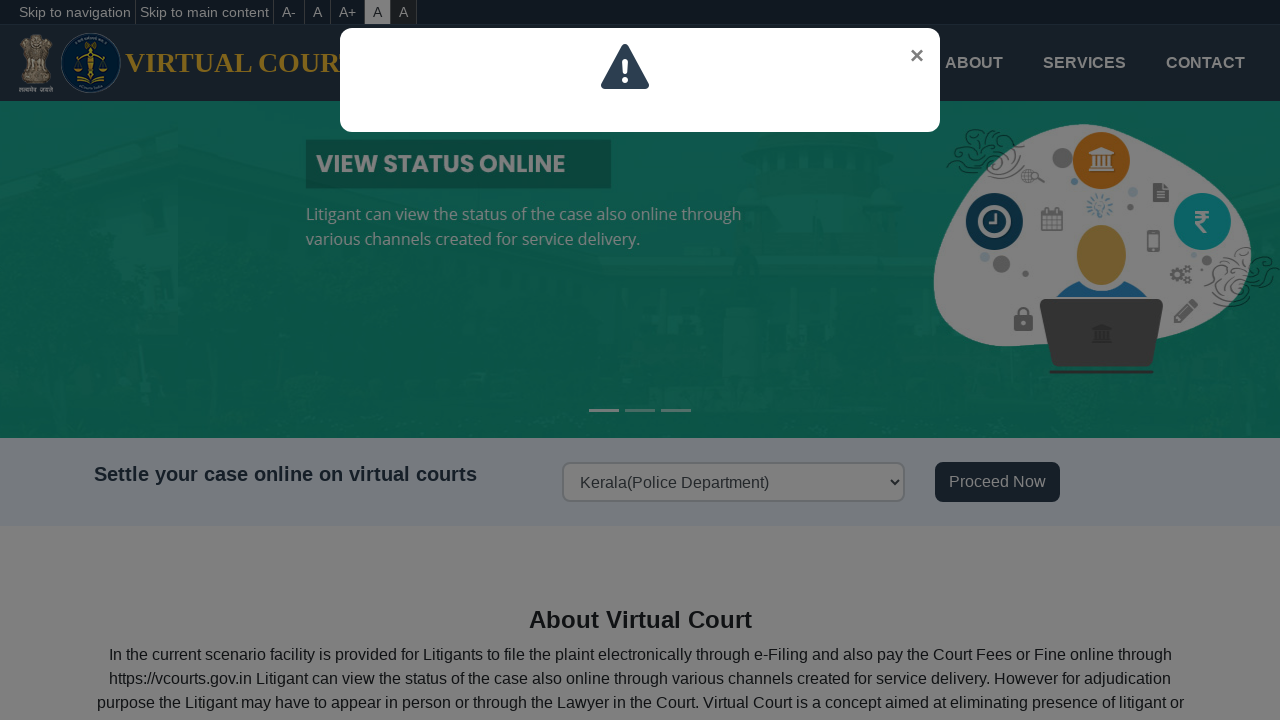

Selected dropdown option: Kerala(Transport Department) on select >> nth=0
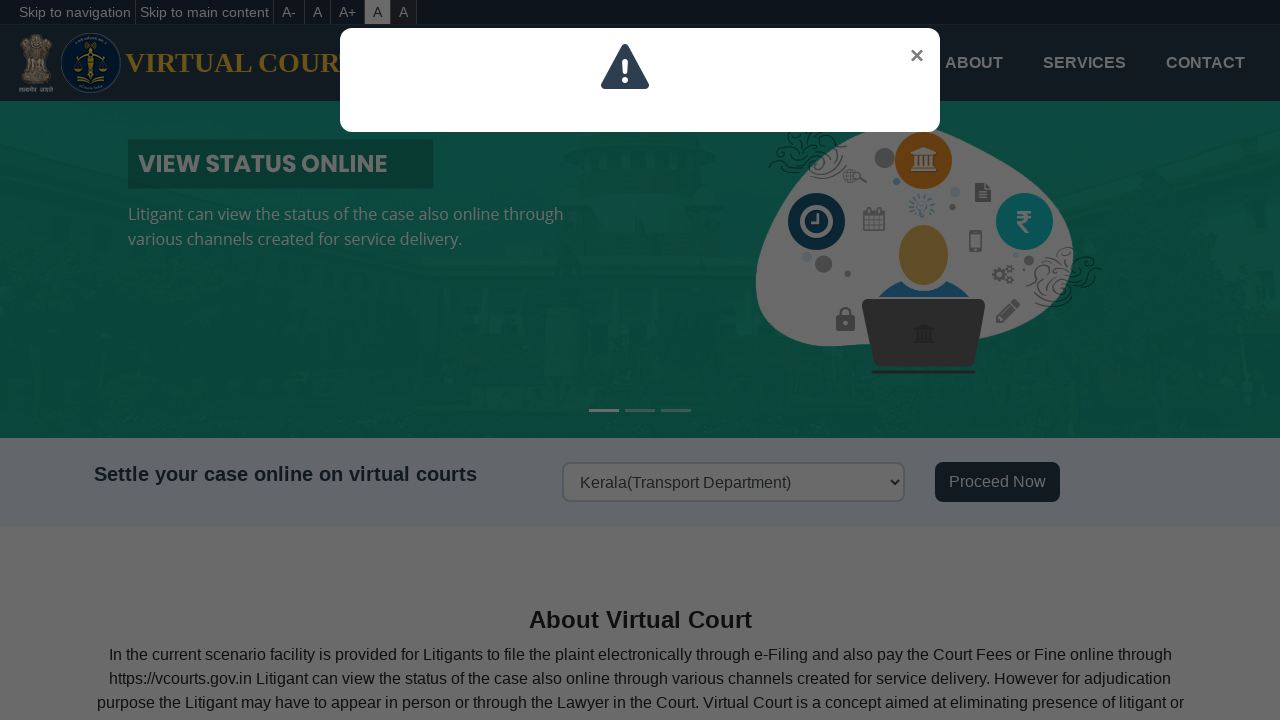

Waited 200ms for selection to register
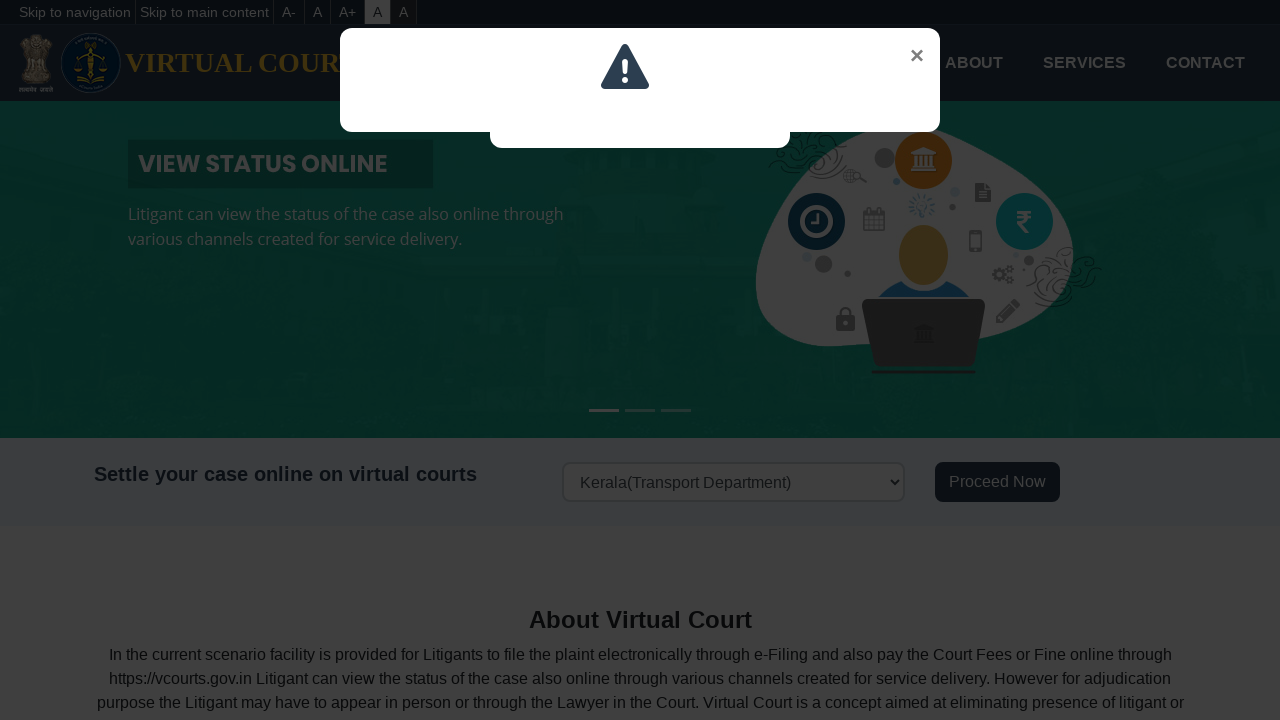

Selected dropdown option: Madhya Pradesh(Traffic Department) on select >> nth=0
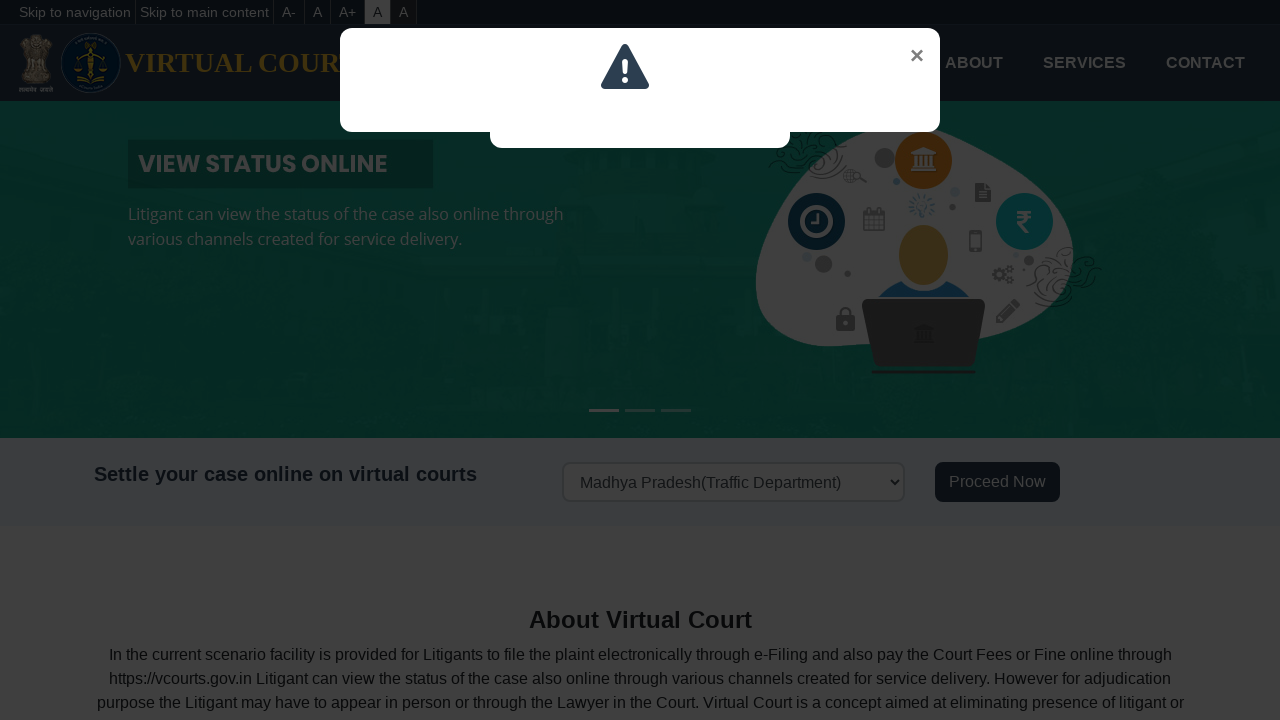

Waited 200ms for selection to register
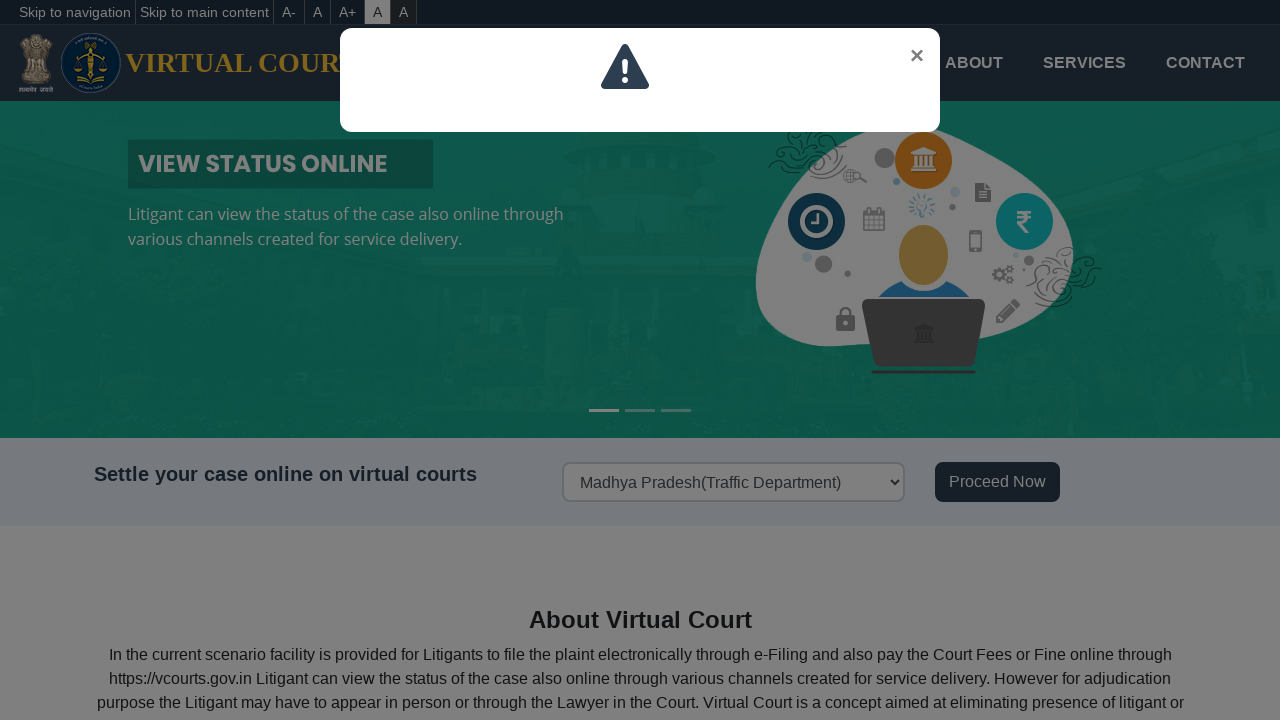

Selected dropdown option: Maharashtra(NASHIK TRAFFIC DEPARTMENT) on select >> nth=0
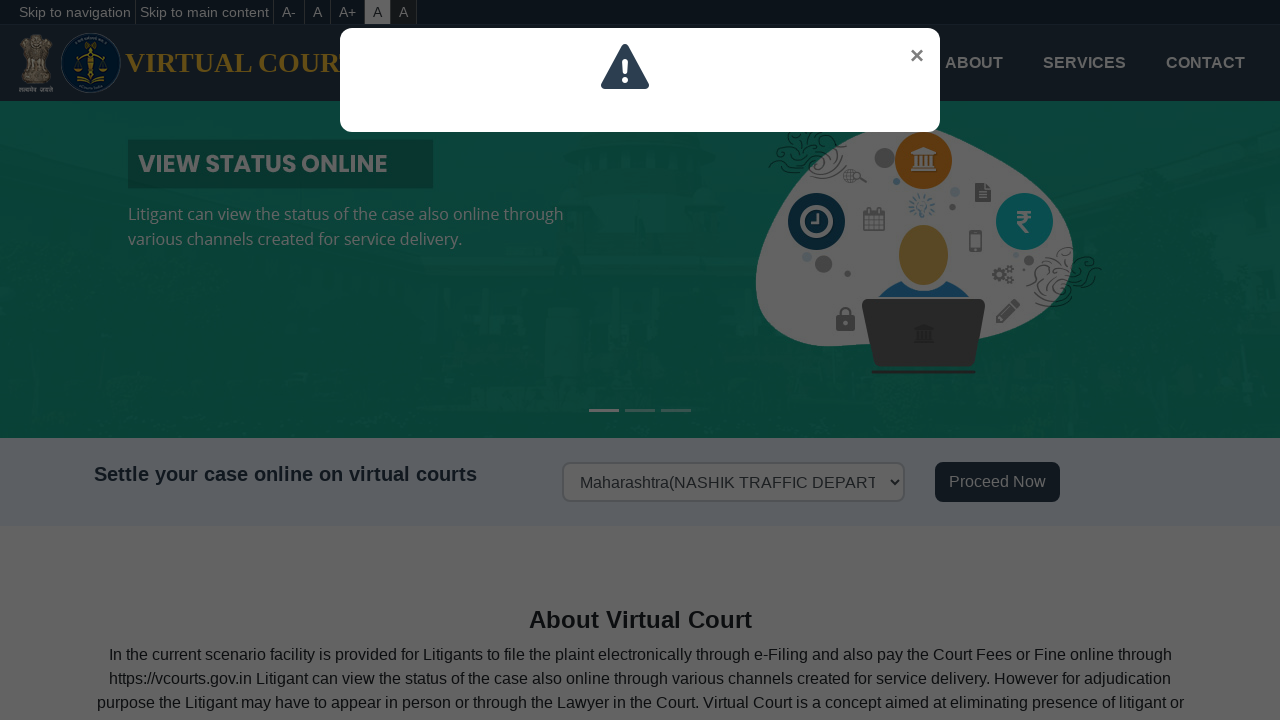

Waited 200ms for selection to register
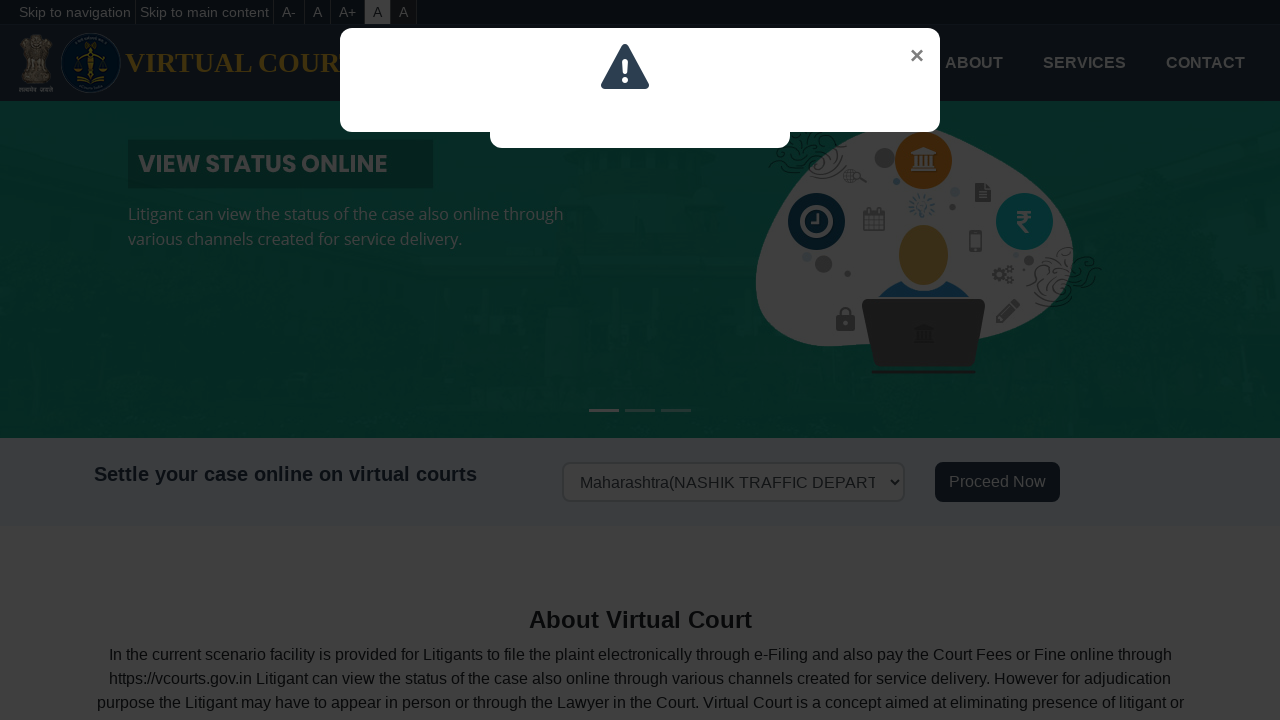

Selected dropdown option: Maharashtra(Transport Department) on select >> nth=0
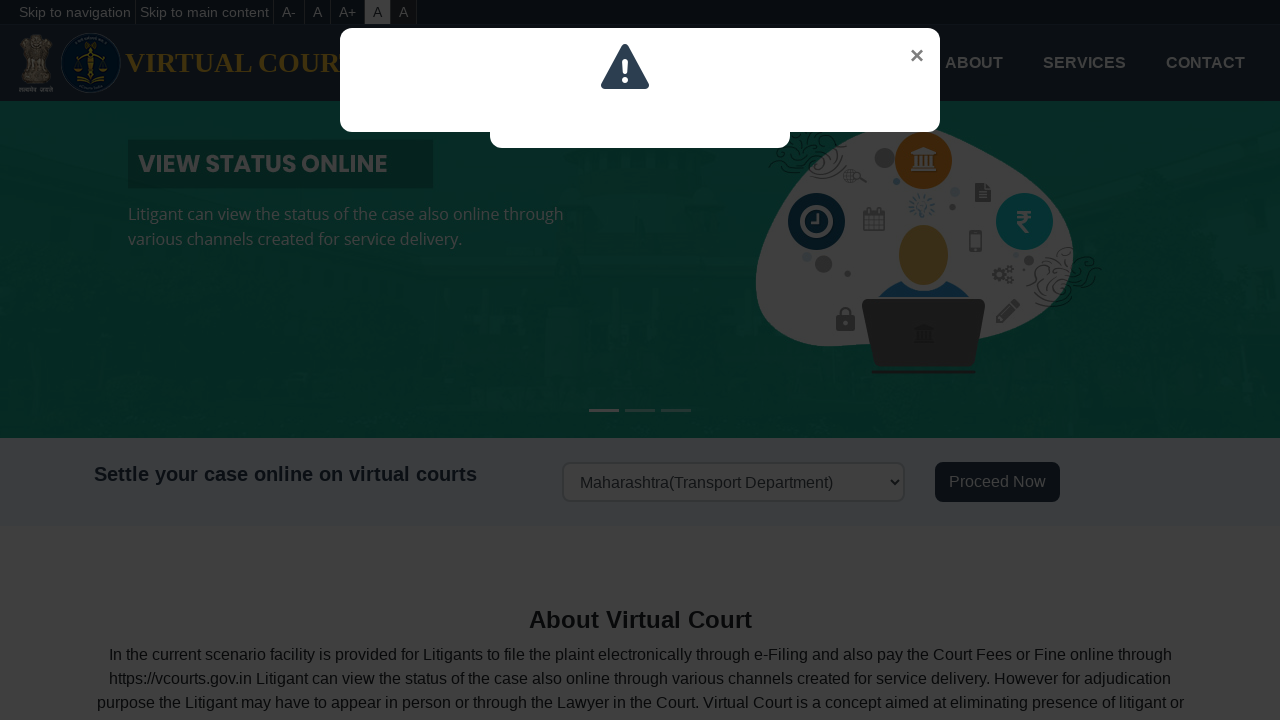

Waited 200ms for selection to register
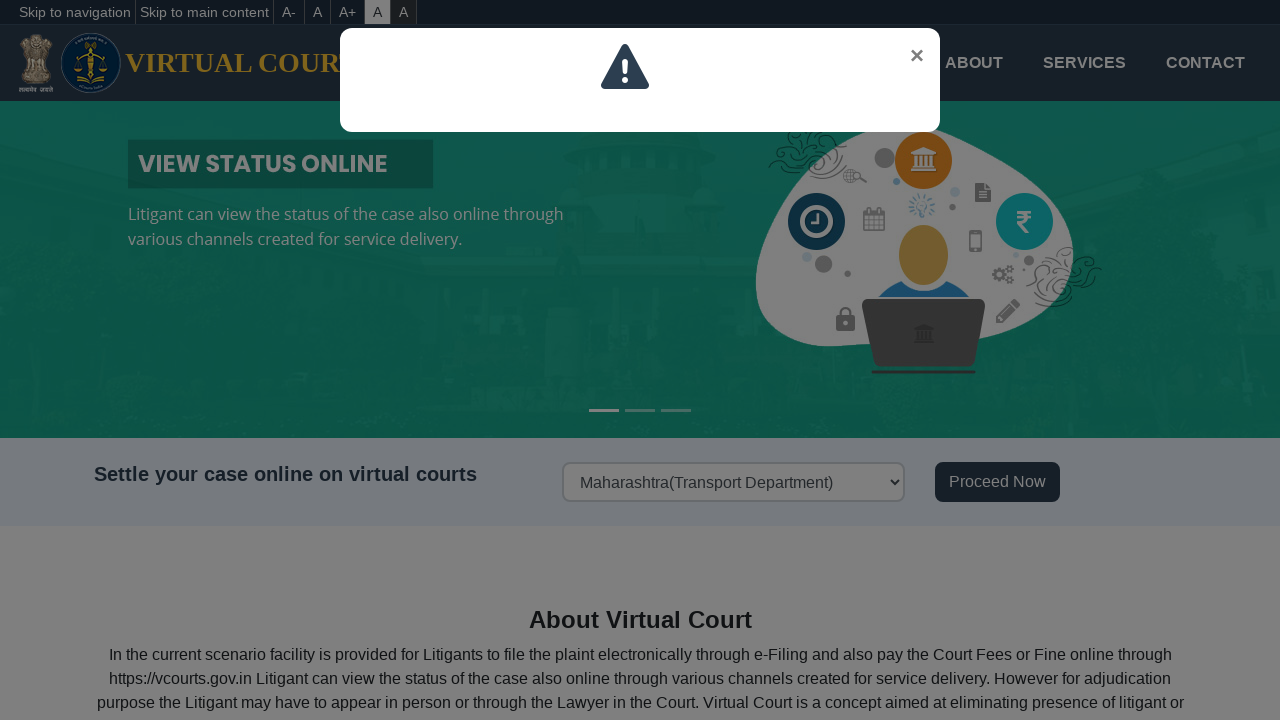

Selected dropdown option: Manipur(Transport Department) on select >> nth=0
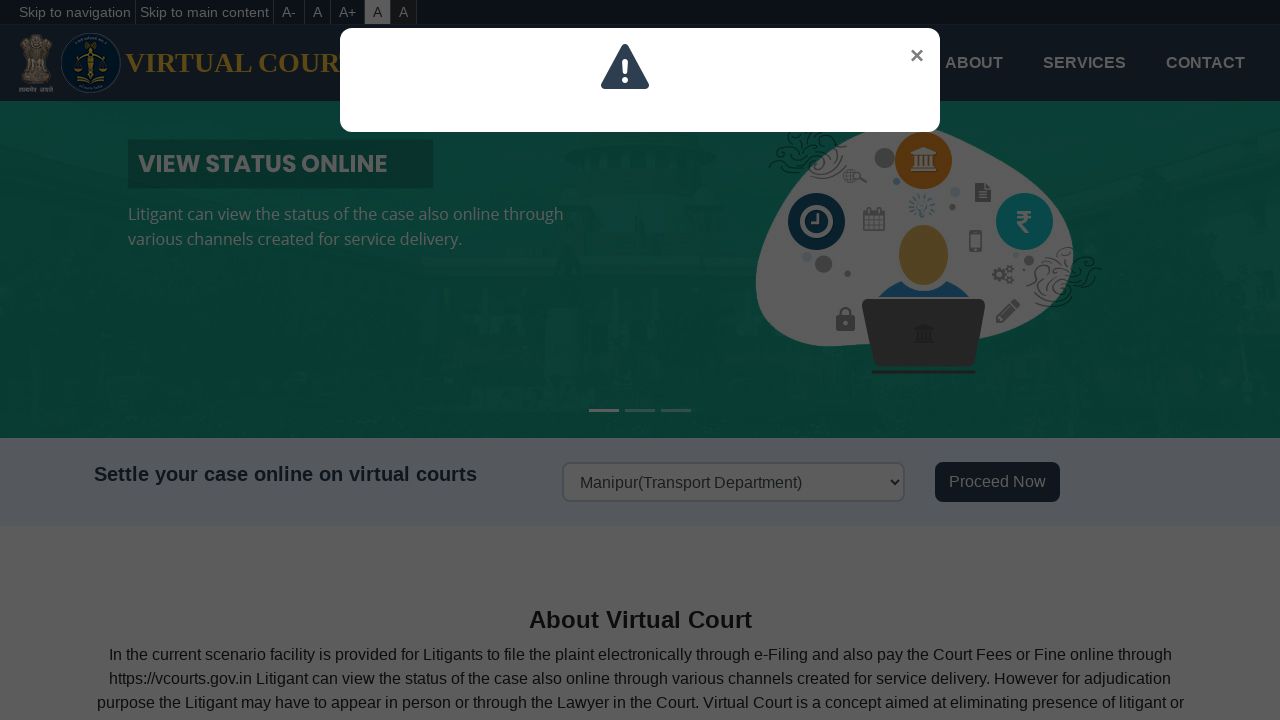

Waited 200ms for selection to register
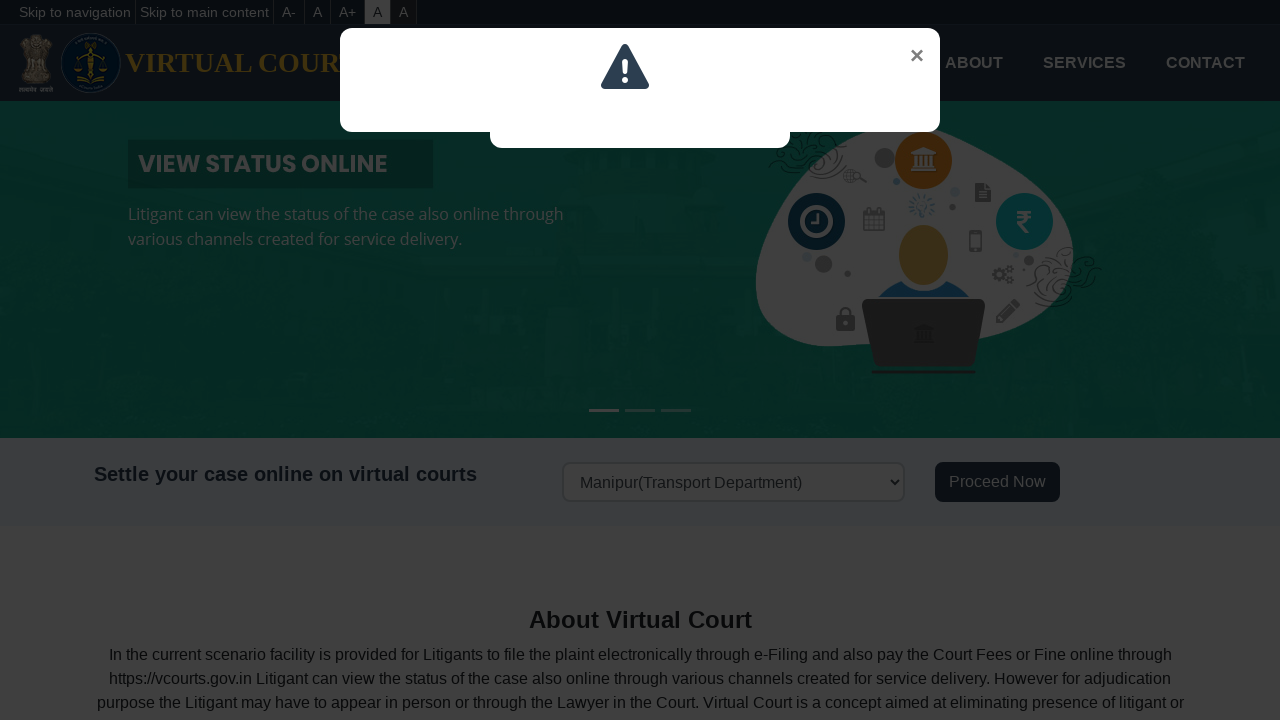

Selected dropdown option: Manipur(Traffic Department) on select >> nth=0
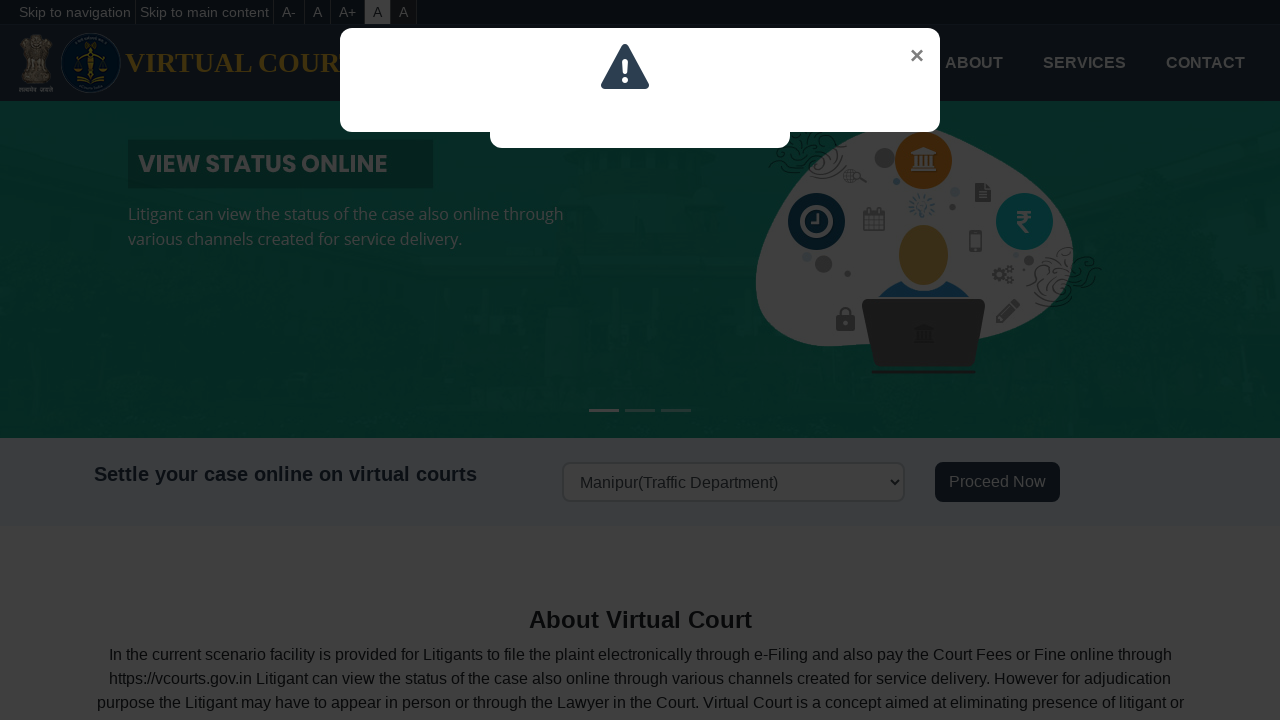

Waited 200ms for selection to register
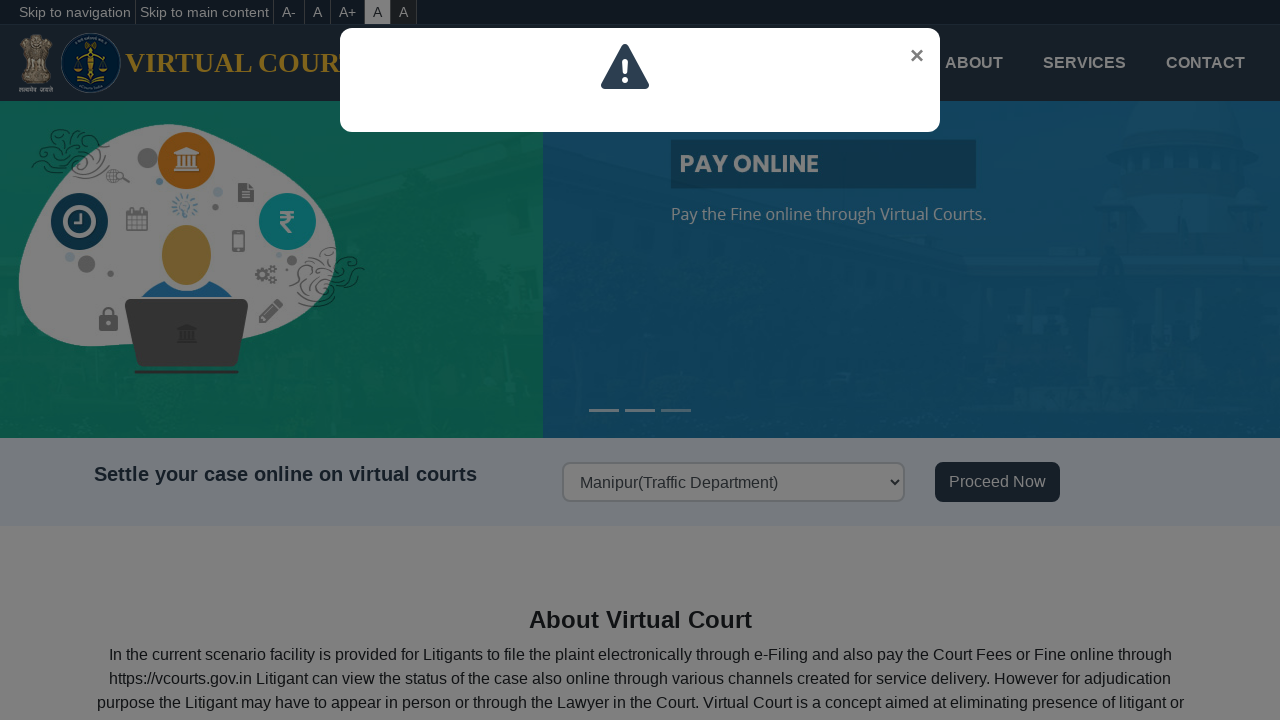

Selected dropdown option: Meghalaya(Traffic Department) on select >> nth=0
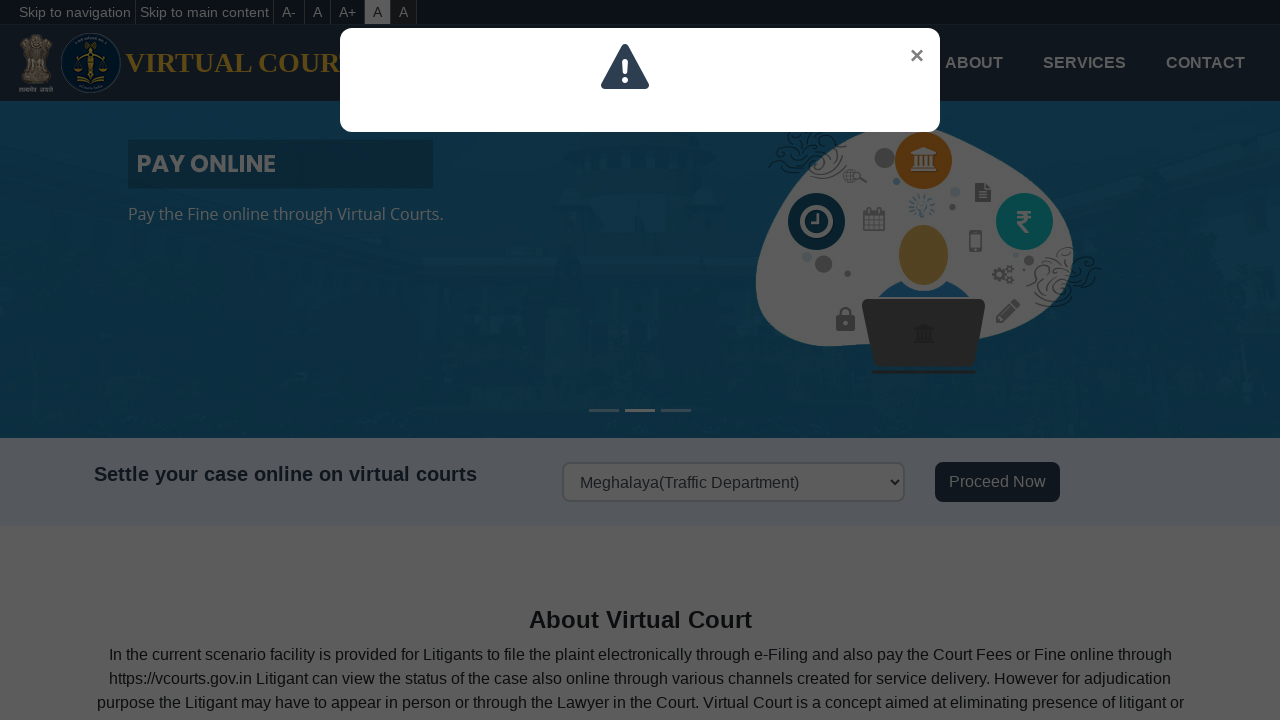

Waited 200ms for selection to register
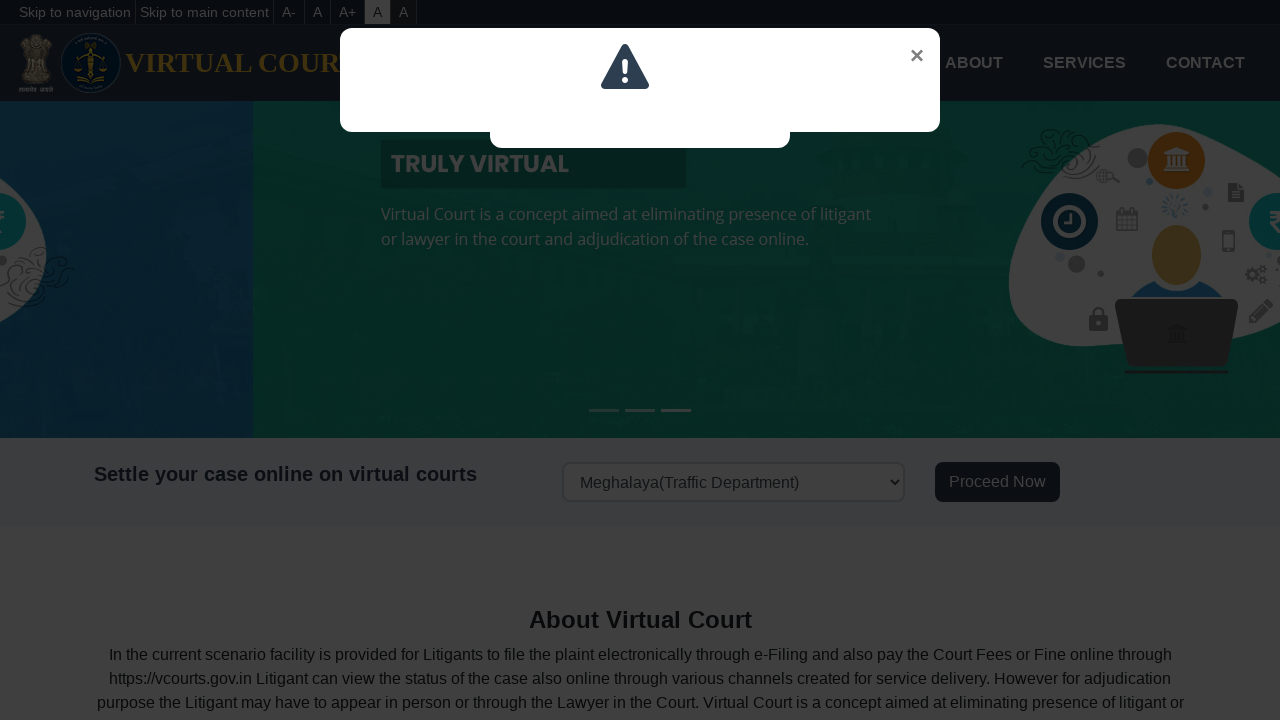

Selected dropdown option: Odisha(Odisha Traffic CTC-BBSR Commissionerate) on select >> nth=0
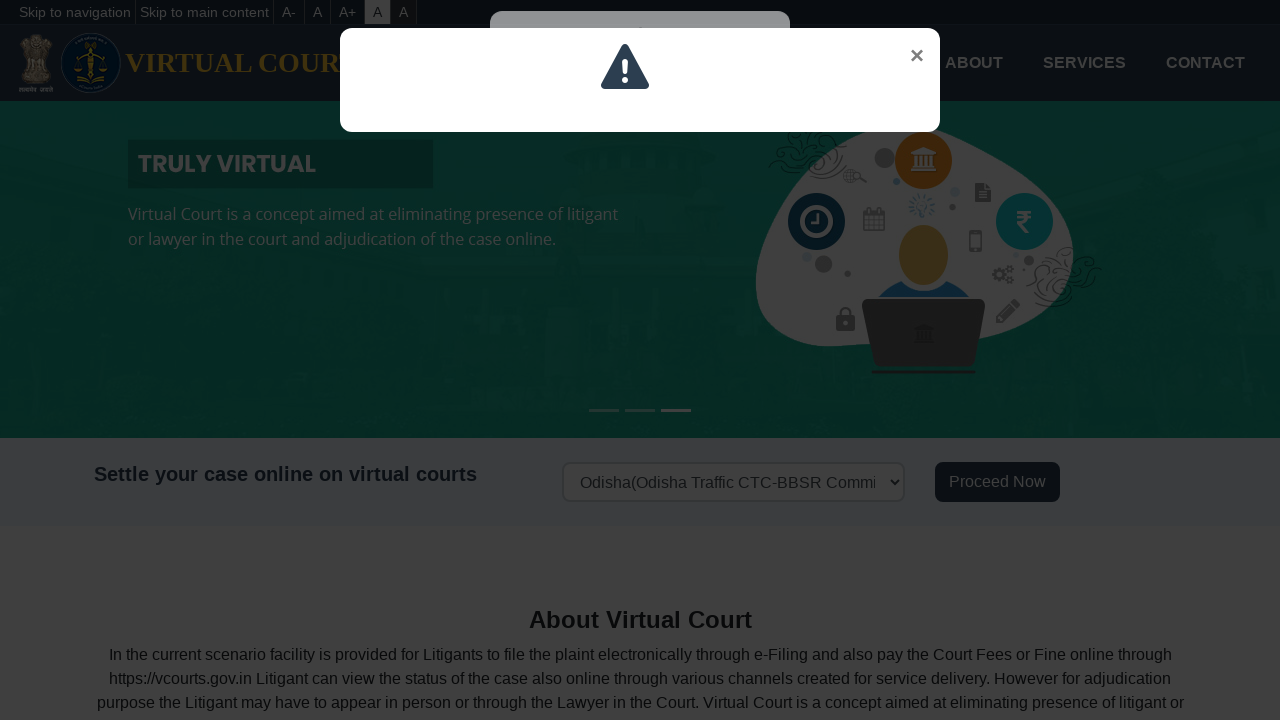

Waited 200ms for selection to register
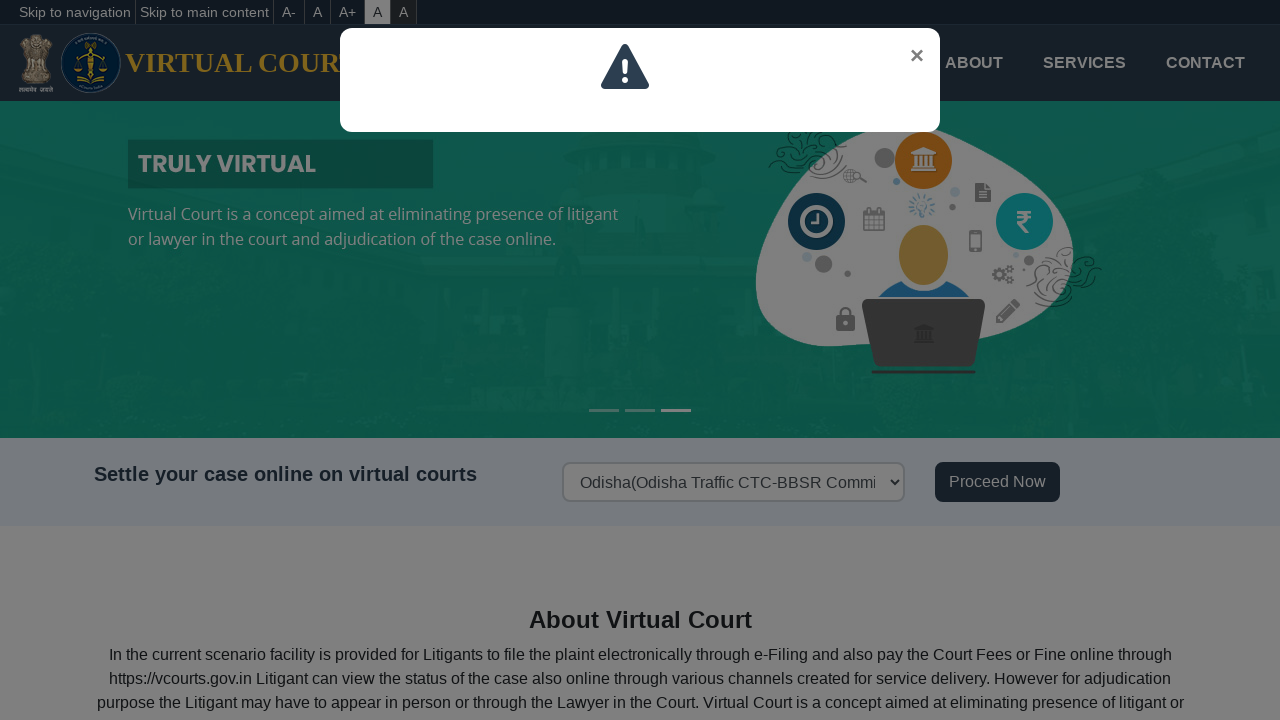

Selected dropdown option: Punjab(Traffic Department) on select >> nth=0
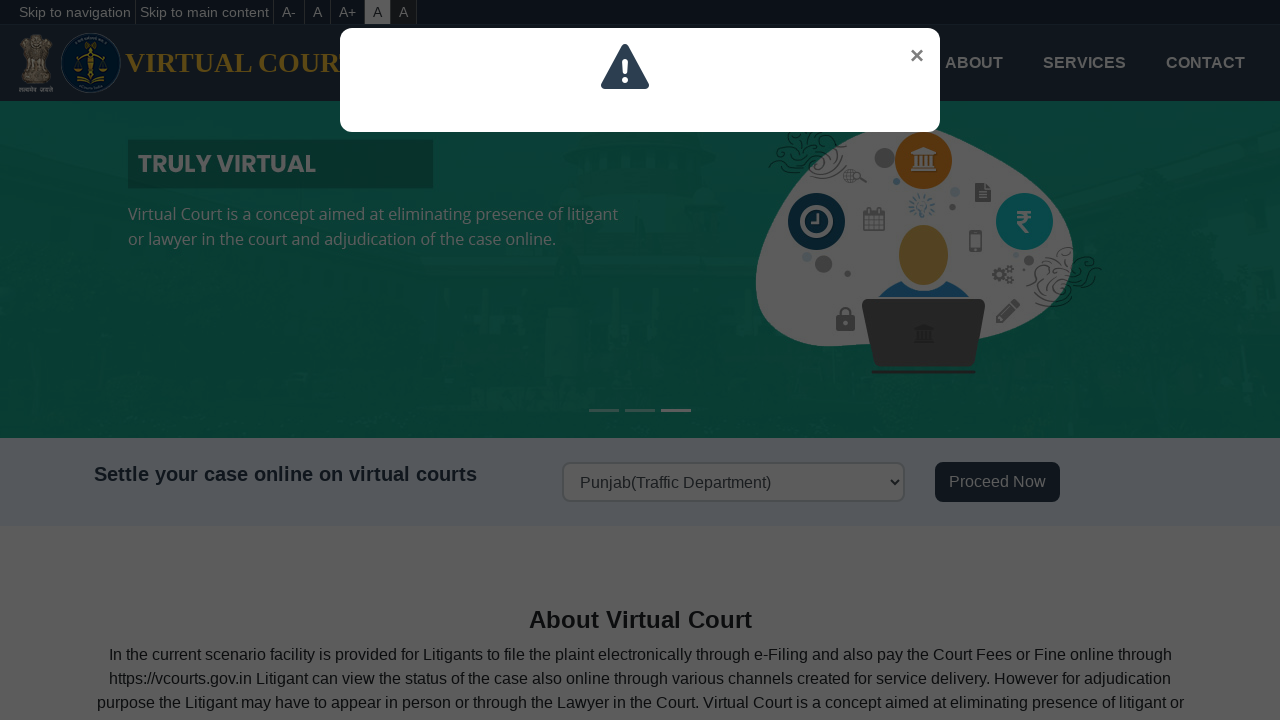

Waited 200ms for selection to register
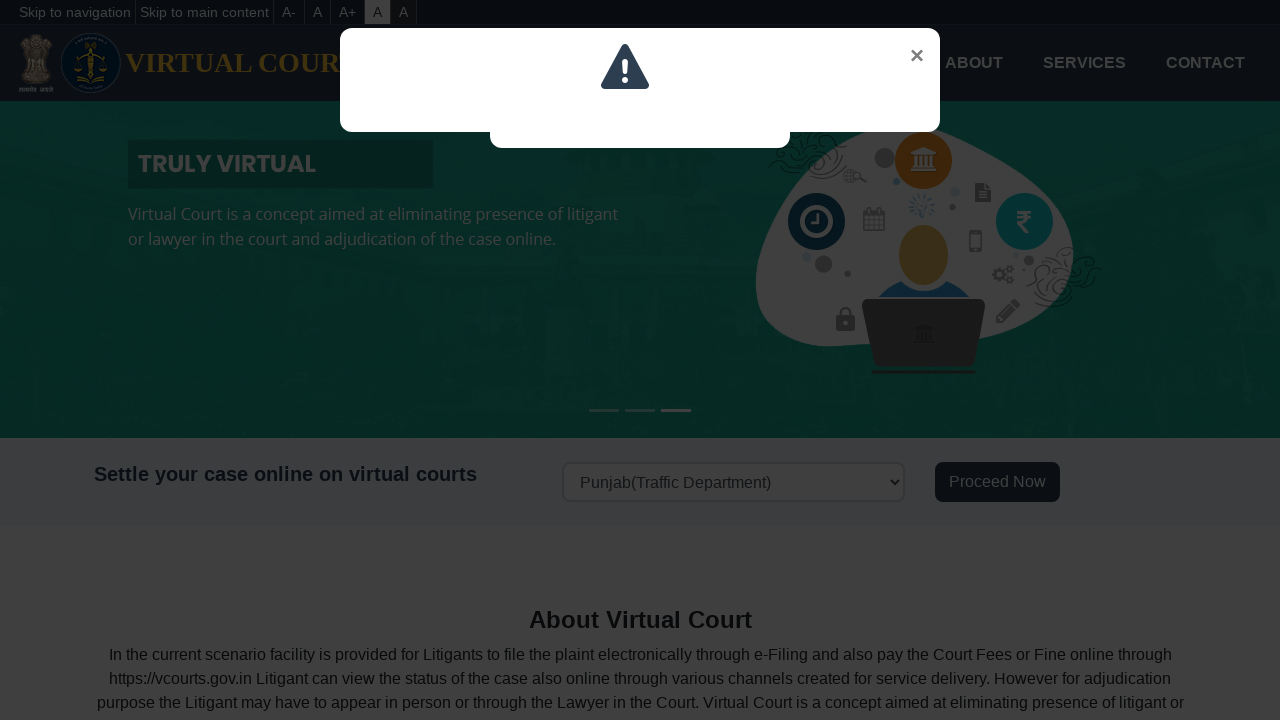

Selected dropdown option: Rajasthan(Traffic Department) on select >> nth=0
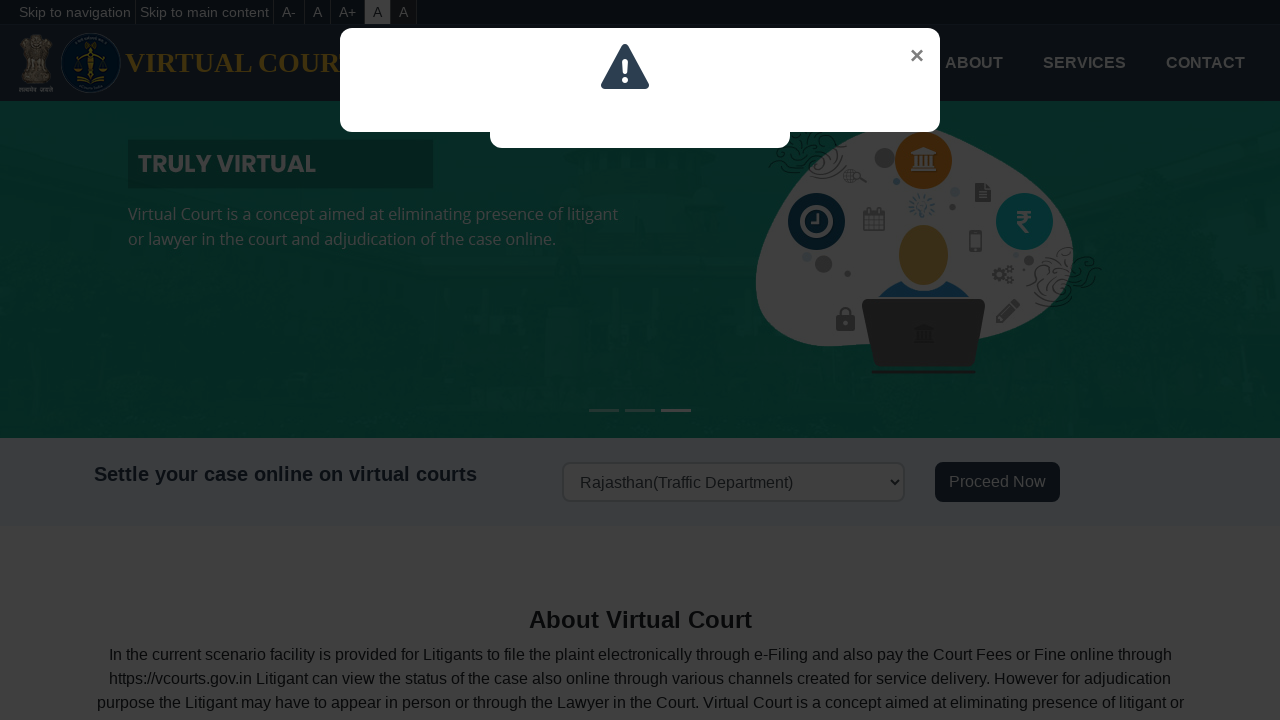

Waited 200ms for selection to register
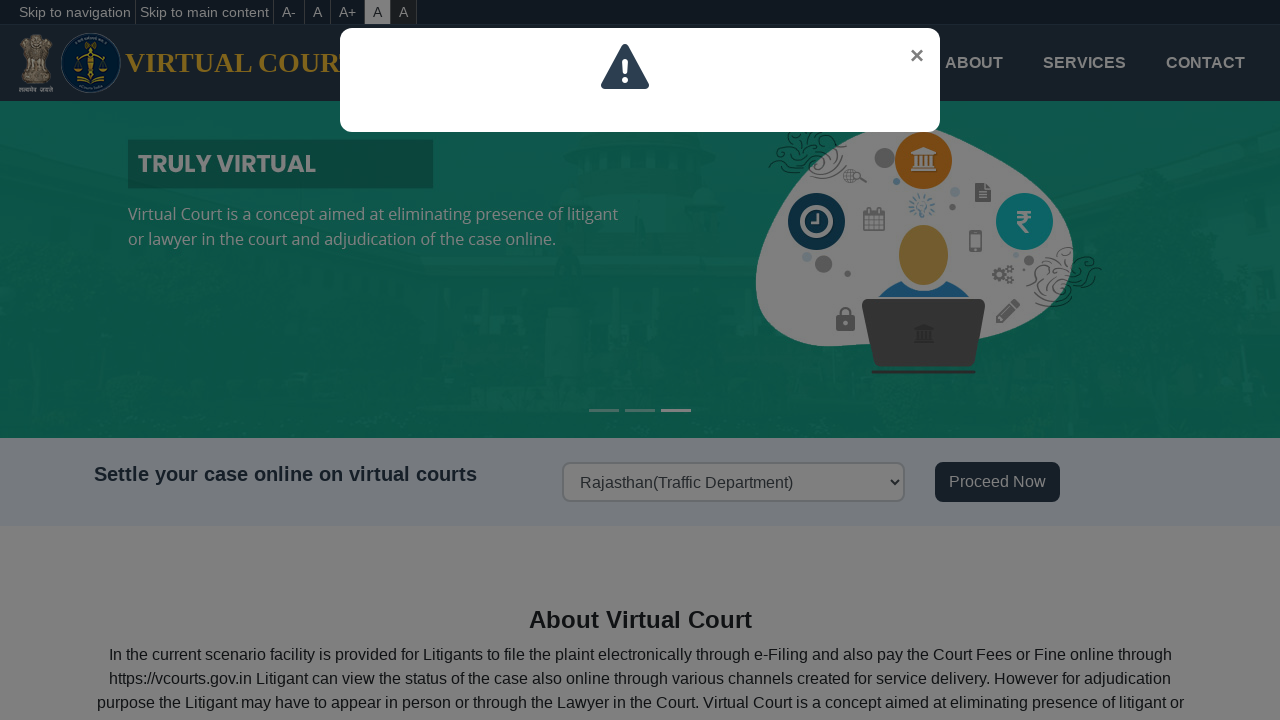

Selected dropdown option: Tamil Nadu(Traffic Department) on select >> nth=0
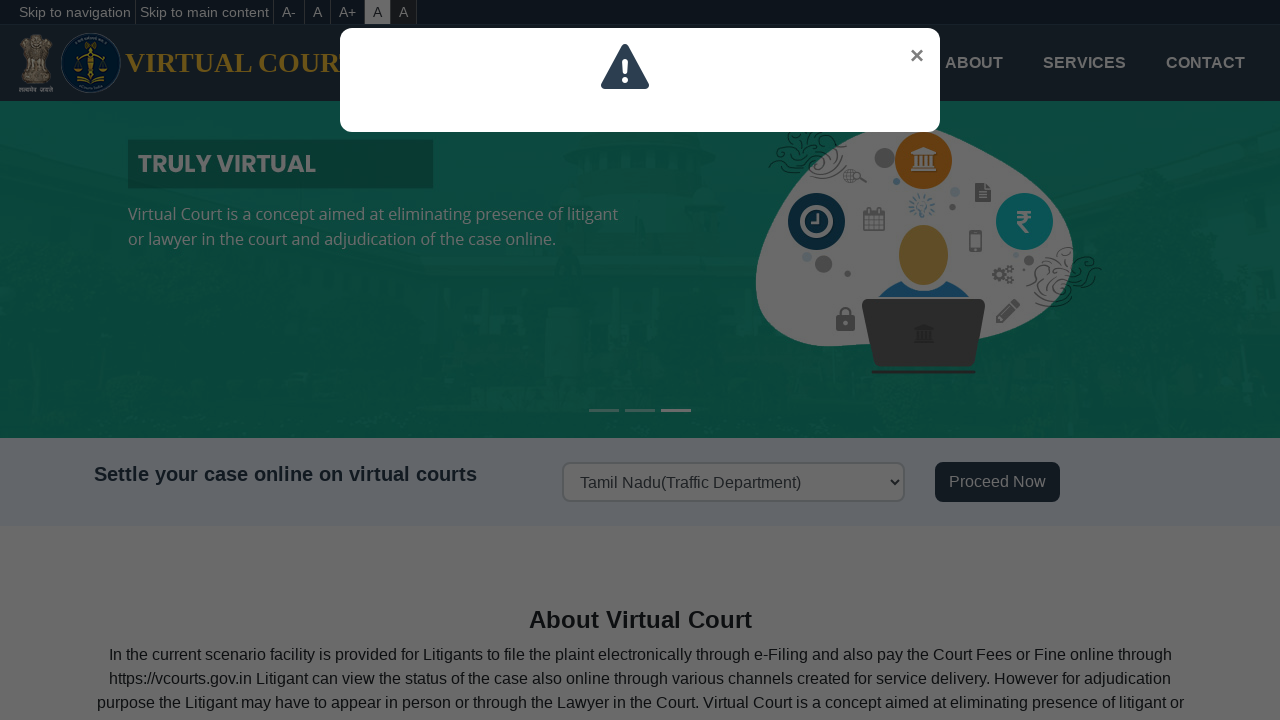

Waited 200ms for selection to register
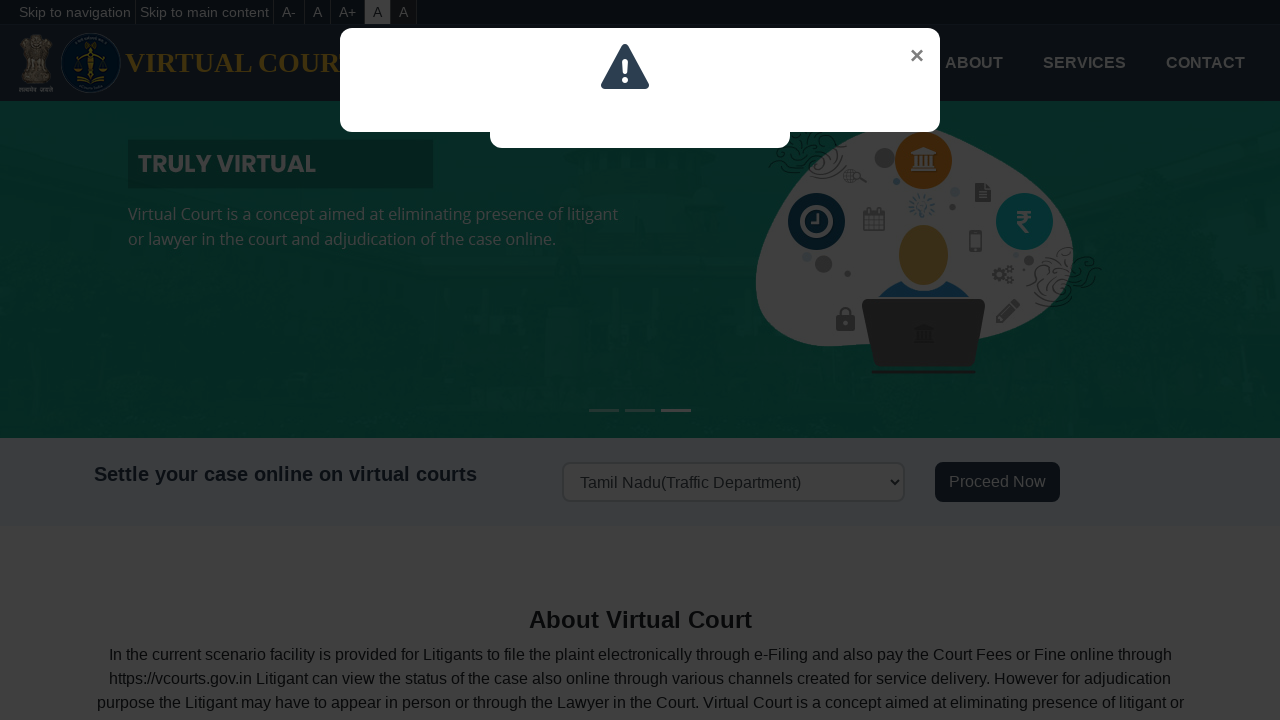

Selected dropdown option: Tripura(Traffic Department) on select >> nth=0
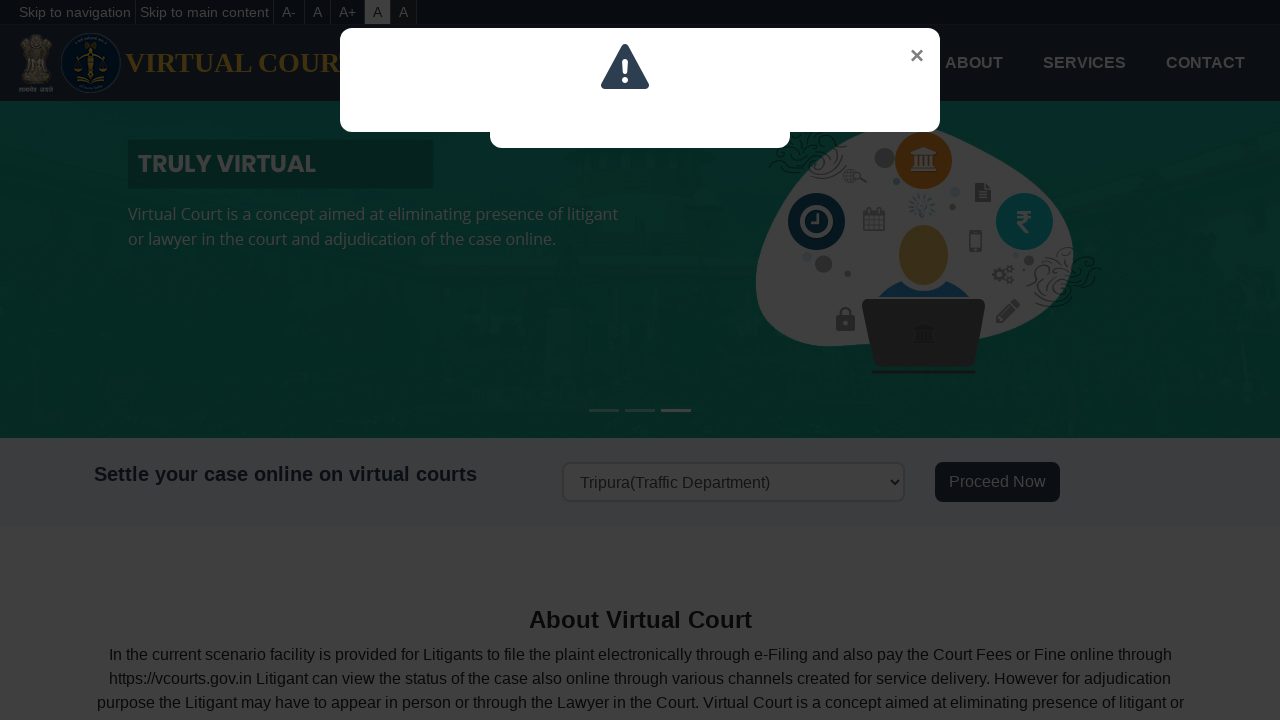

Waited 200ms for selection to register
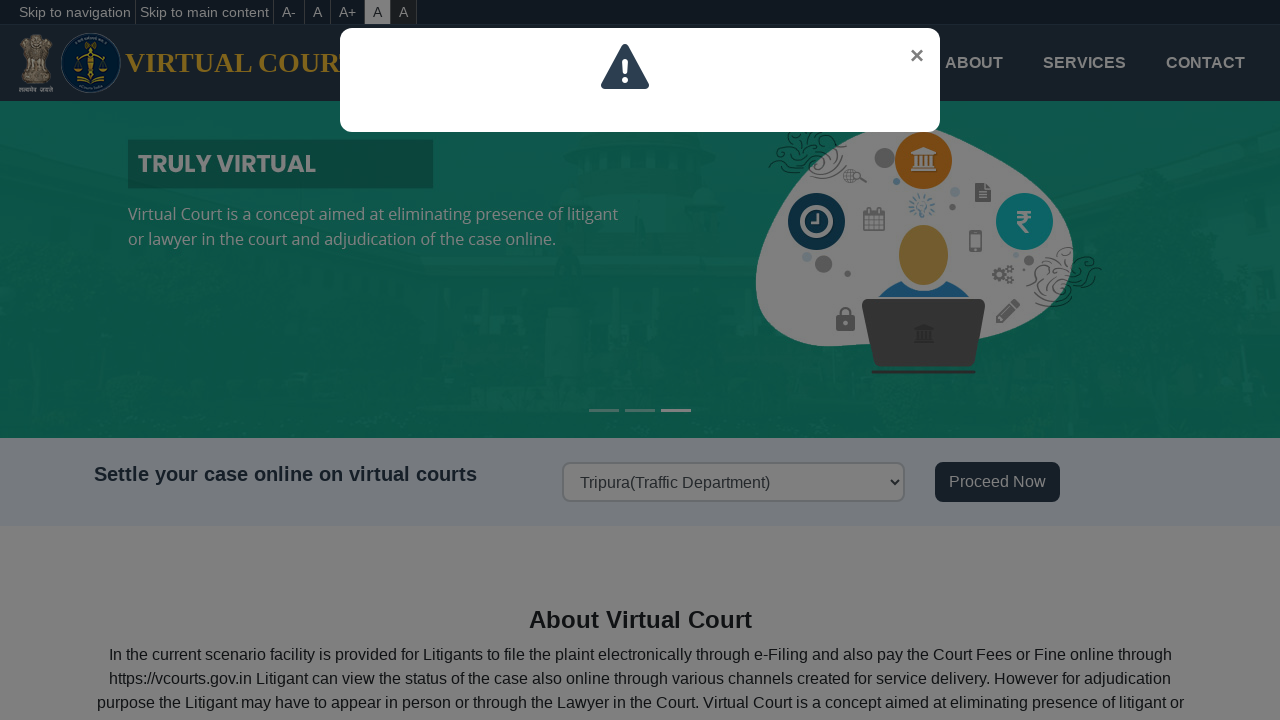

Selected dropdown option: Uttarakhand(Transport Department) on select >> nth=0
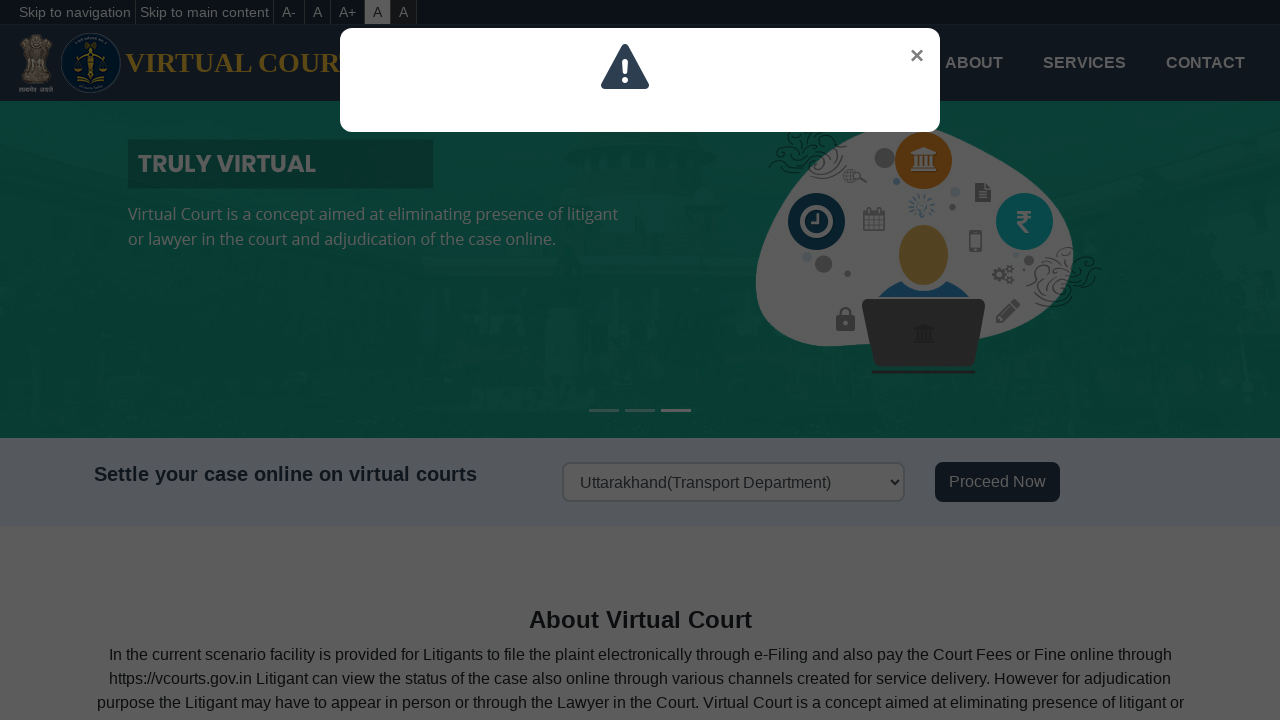

Waited 200ms for selection to register
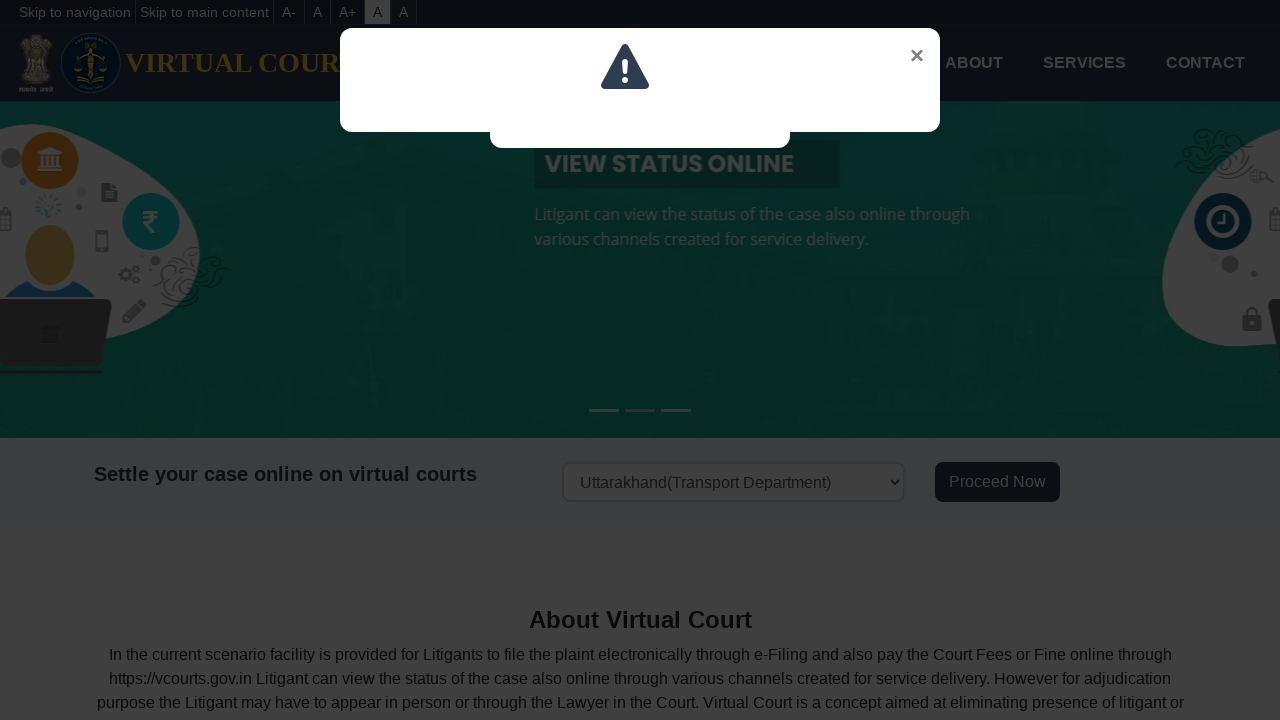

Selected dropdown option: Uttarakhand(Traffic Department) on select >> nth=0
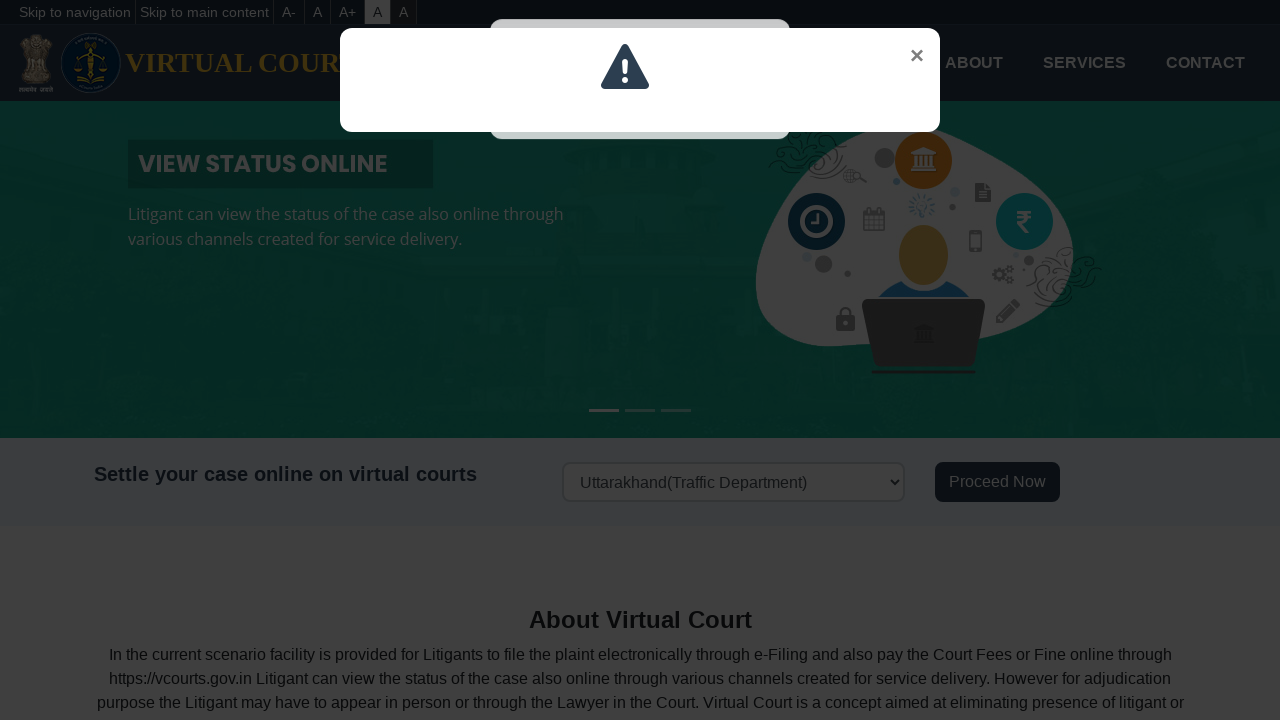

Waited 200ms for selection to register
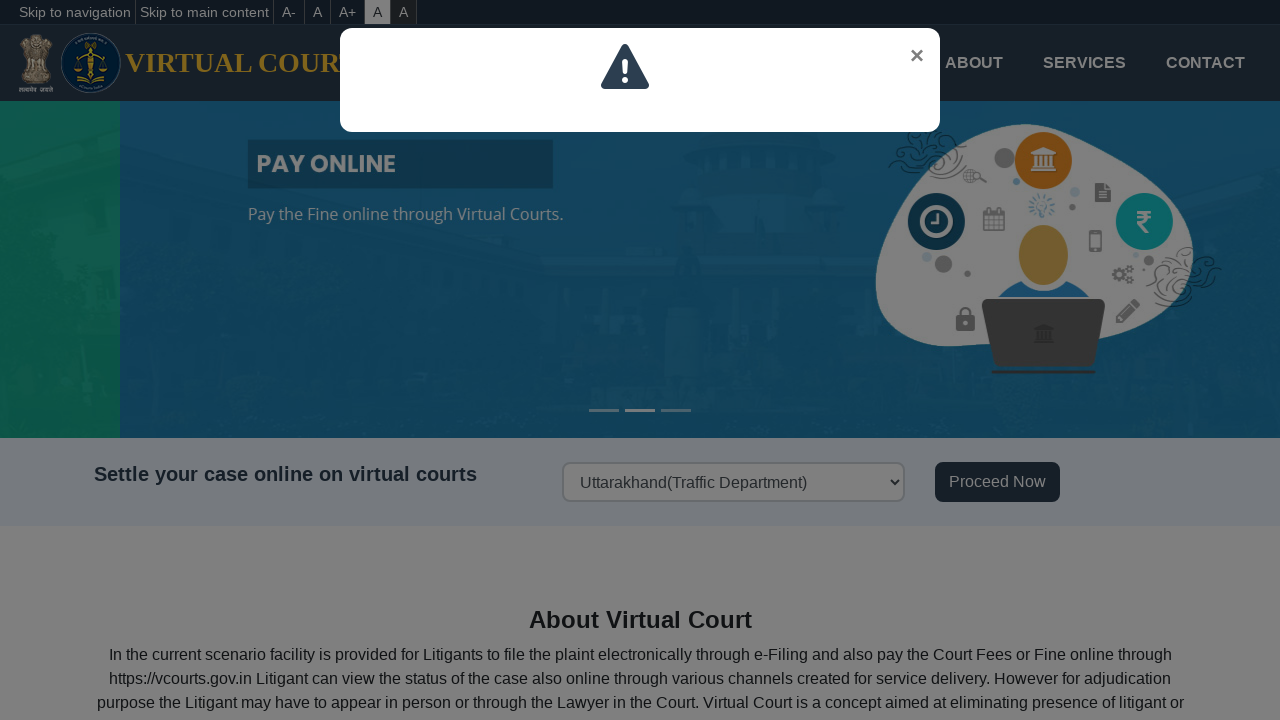

Selected dropdown option: Uttar Pradesh(Traffic Department) on select >> nth=0
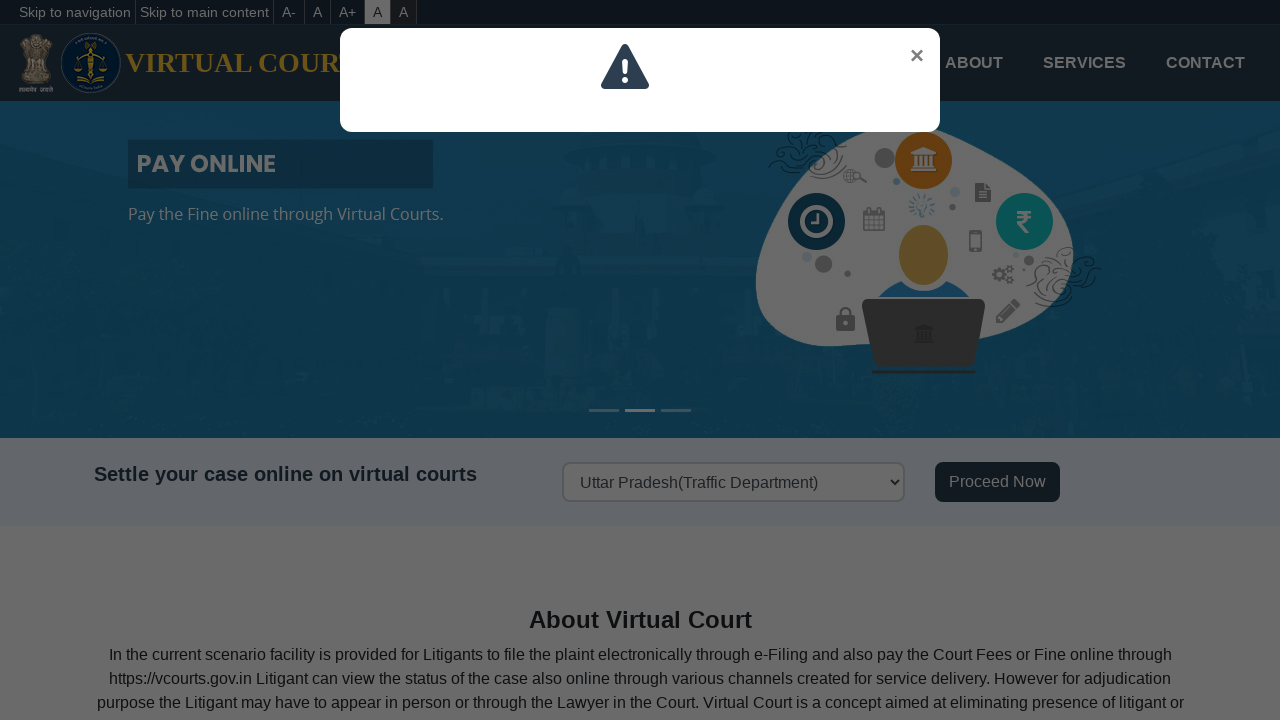

Waited 200ms for selection to register
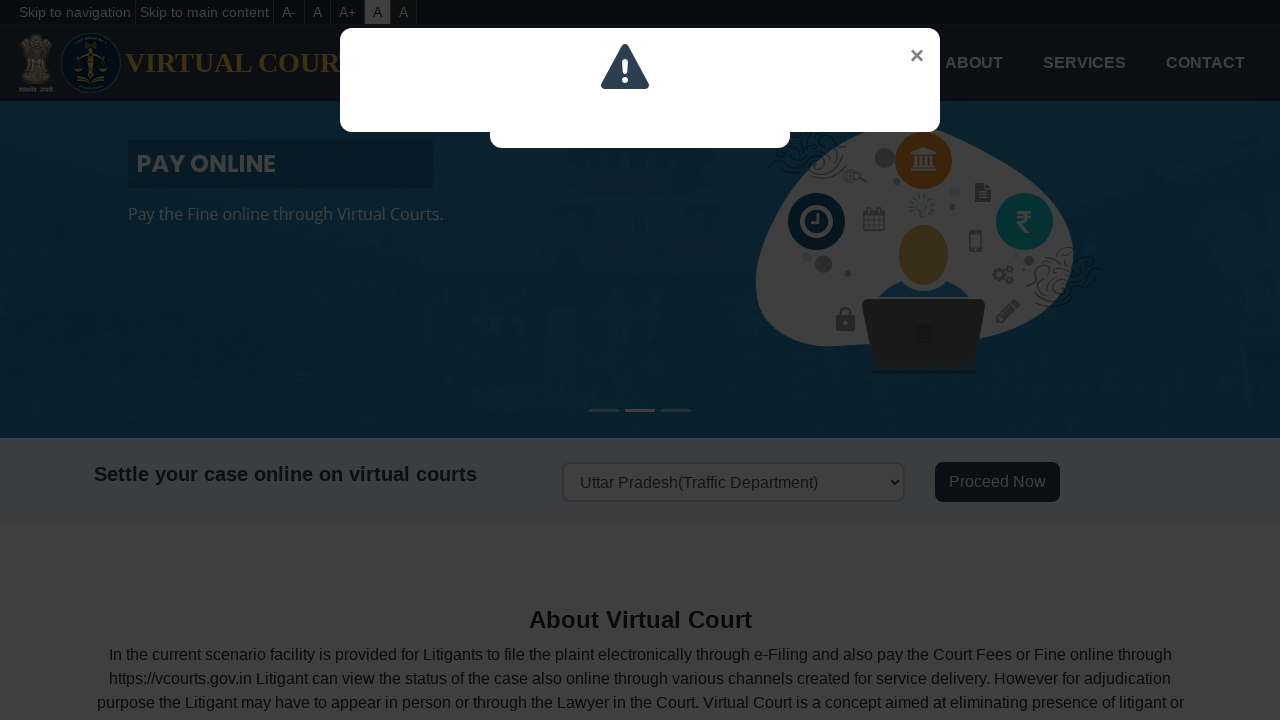

Selected dropdown option: West Bengal(Traffic Department) on select >> nth=0
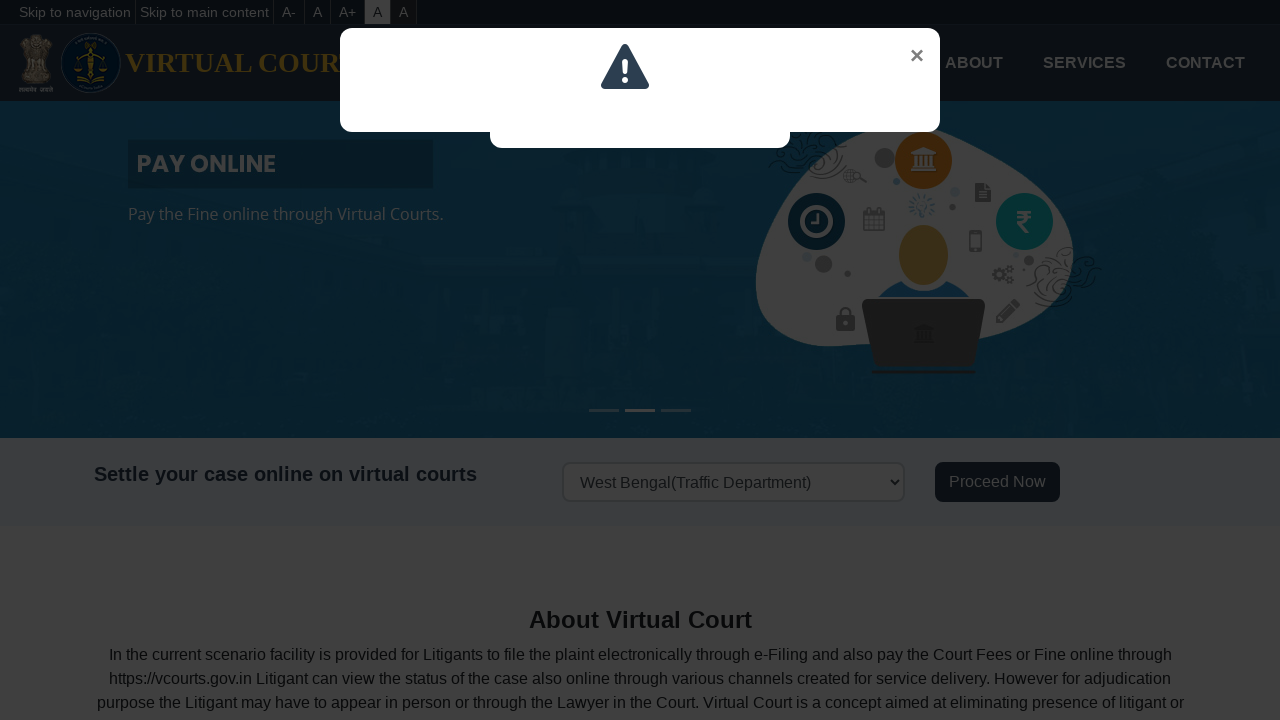

Waited 200ms for selection to register
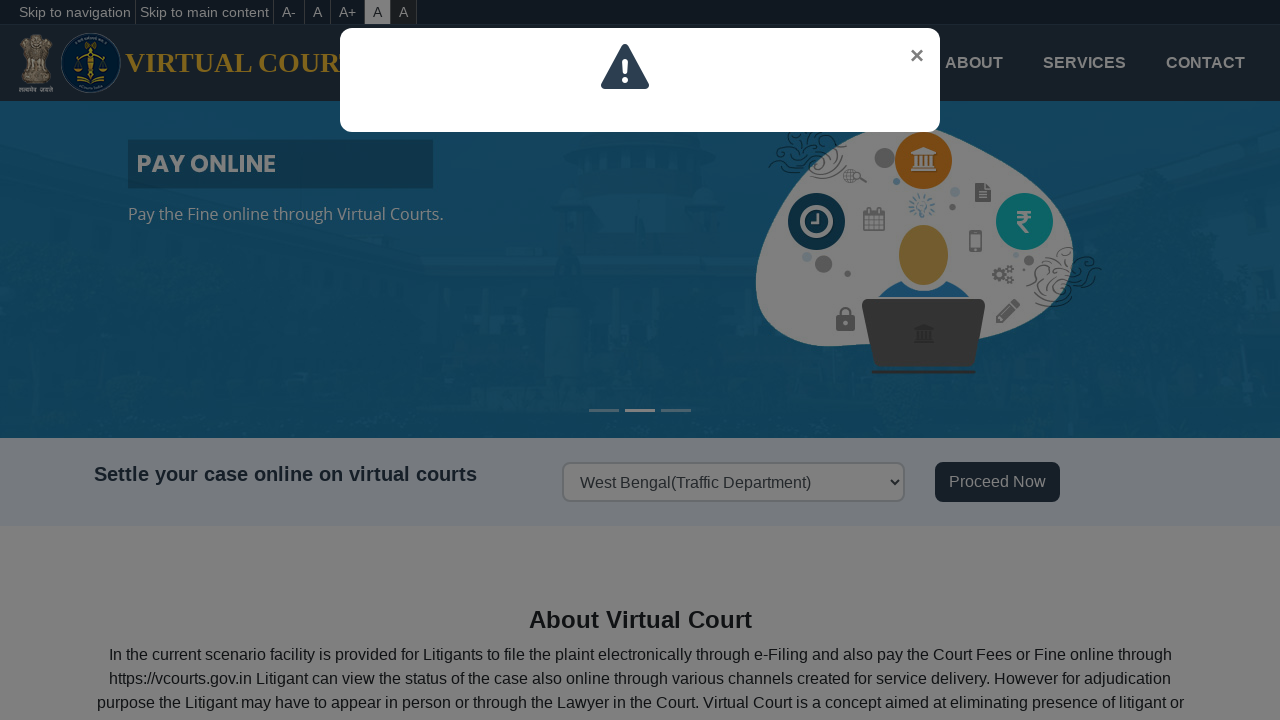

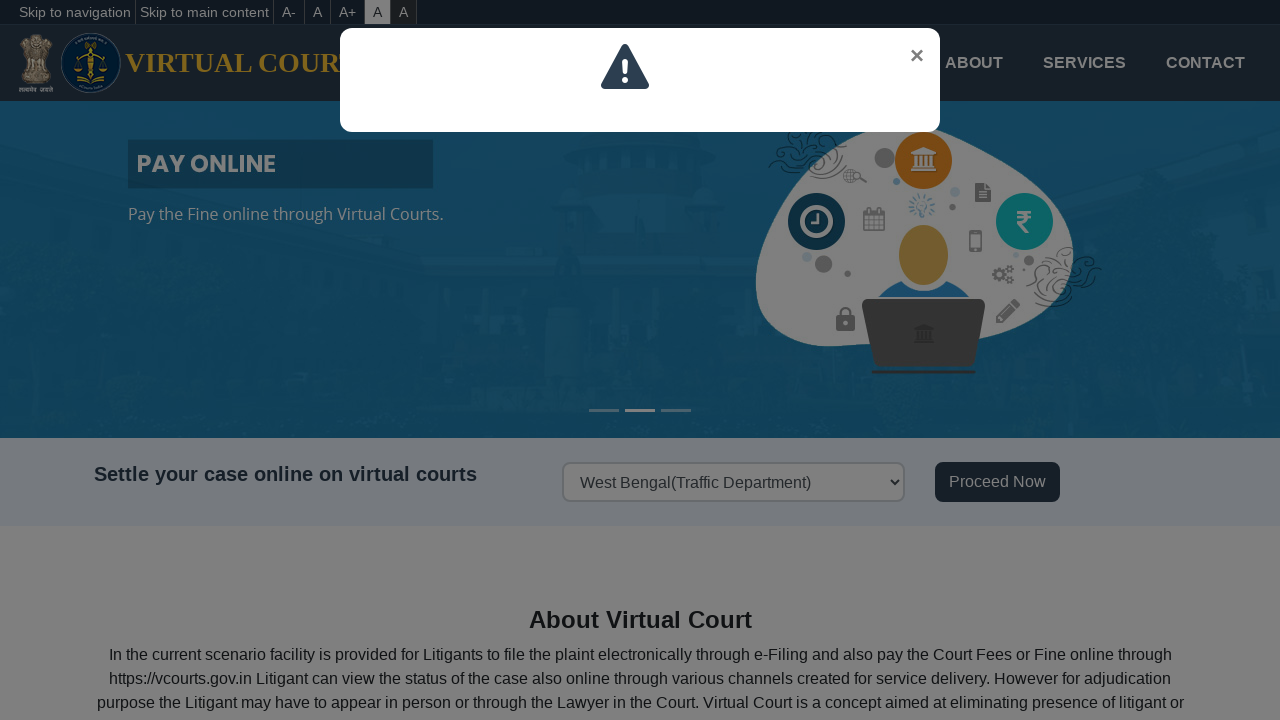